Tests clicking the Generate button multiple times to verify UUIDs are generated

Starting URL: https://qatask.netlify.app/

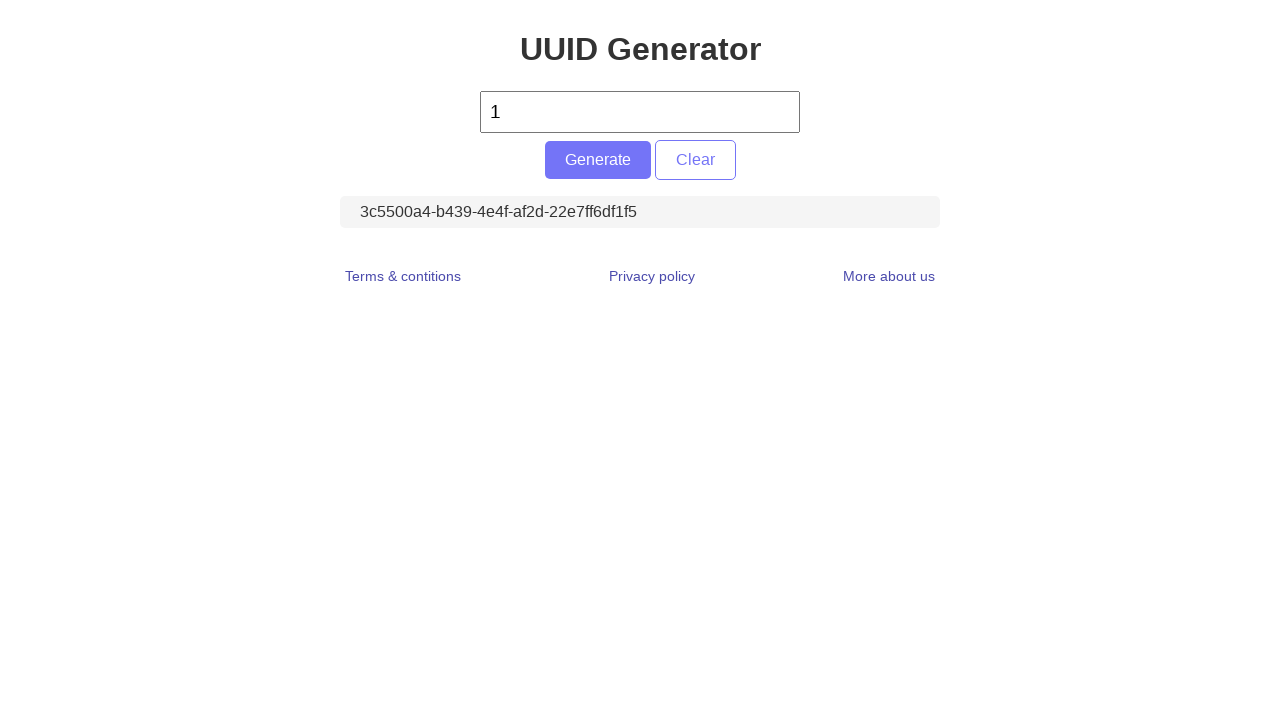

Clicked Generate button (iteration 1) at (598, 160) on #generate
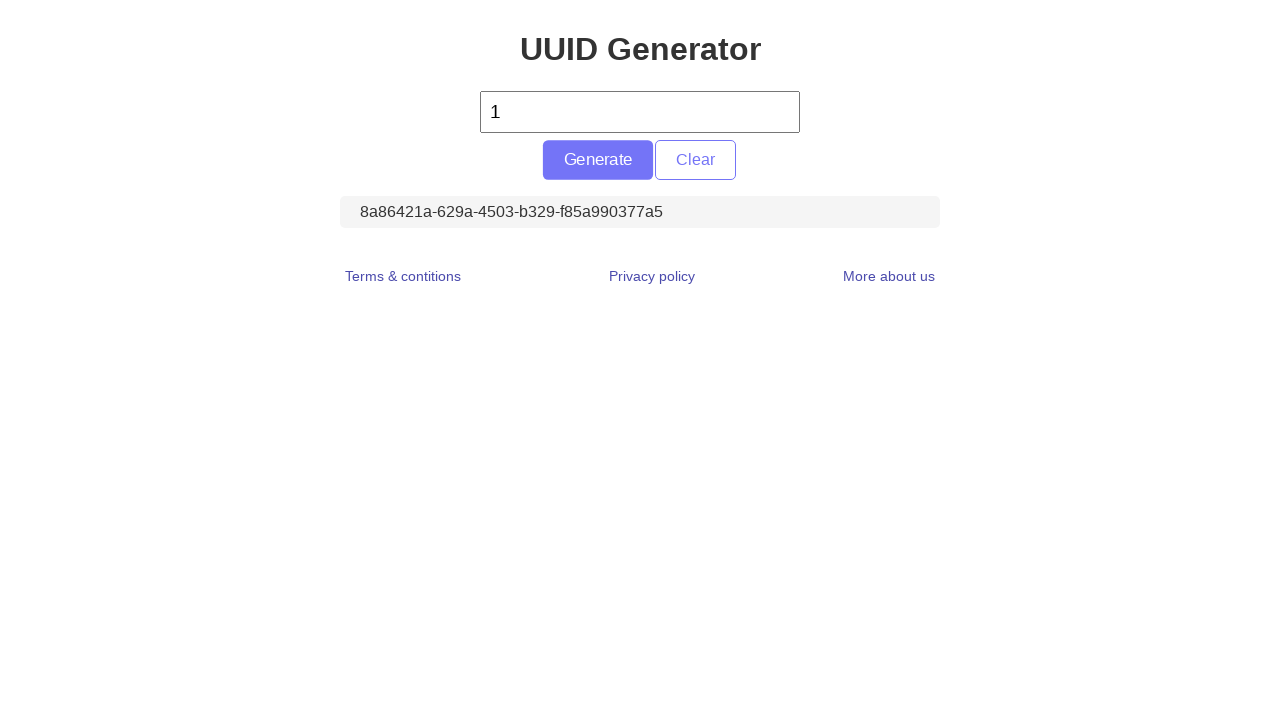

Located UUID element (iteration 1)
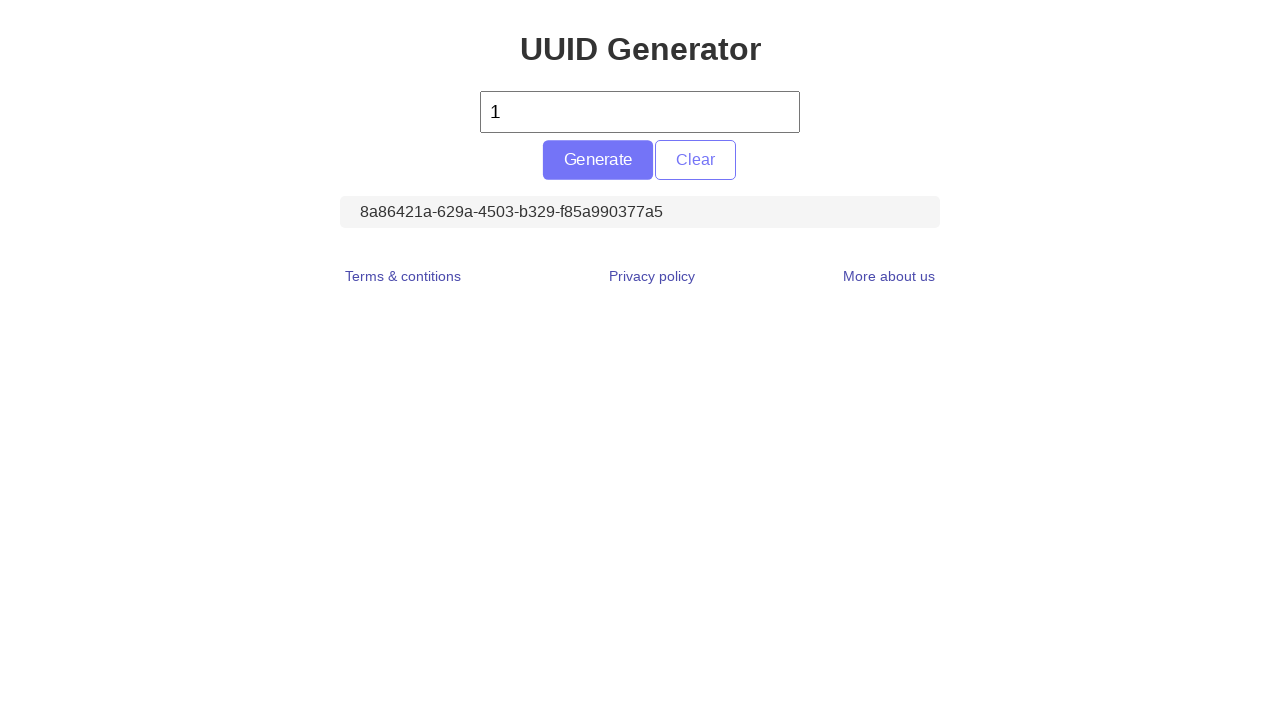

Retrieved UUID text content (iteration 1)
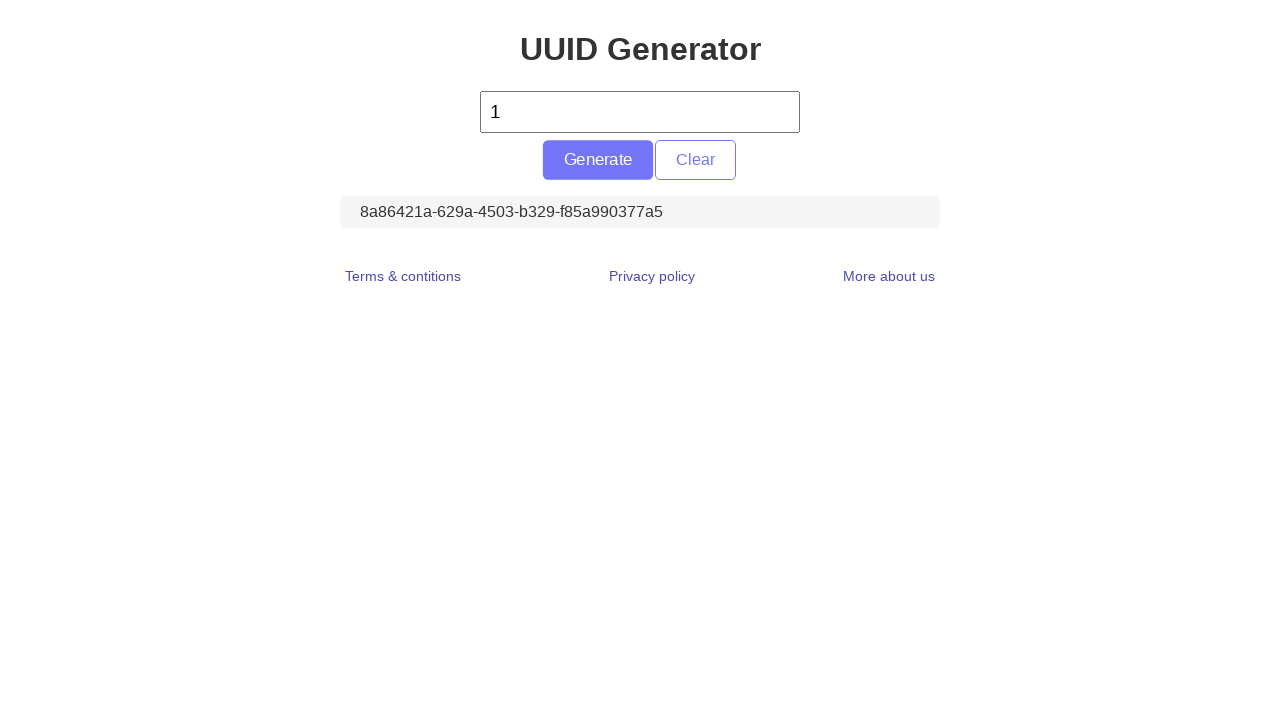

Verified UUID was generated (iteration 1)
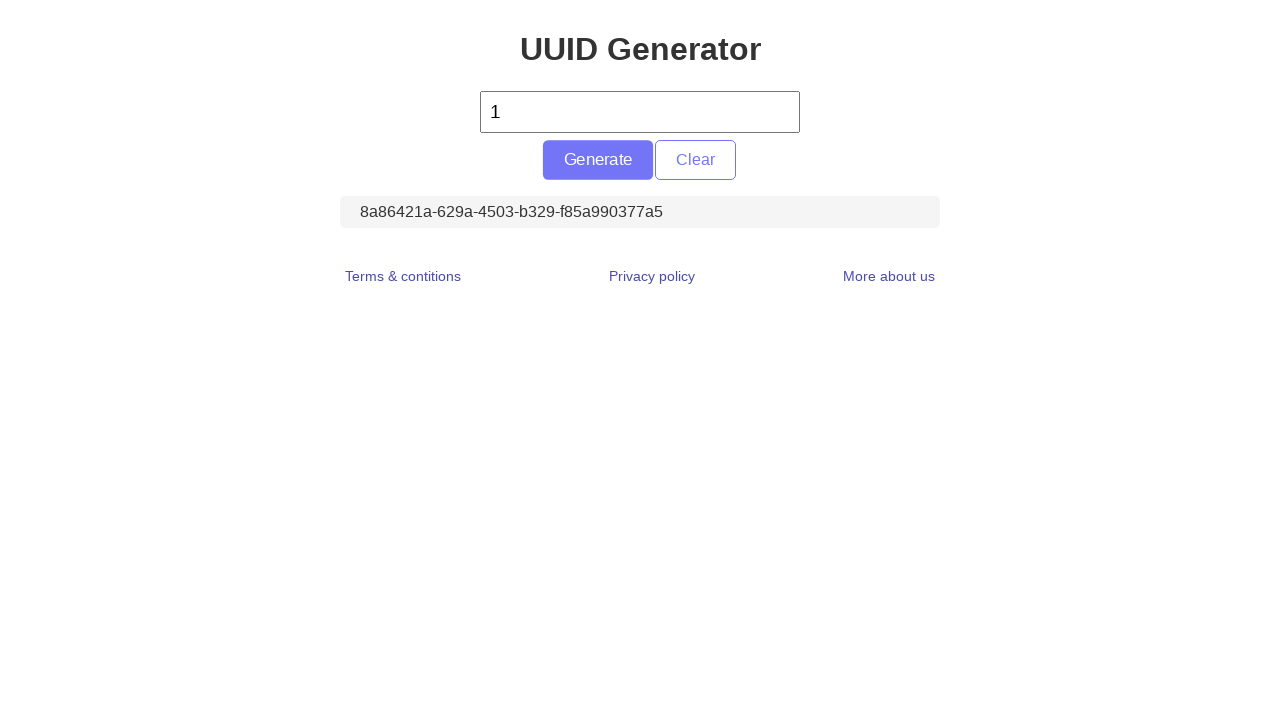

Clicked Generate button (iteration 2) at (598, 160) on #generate
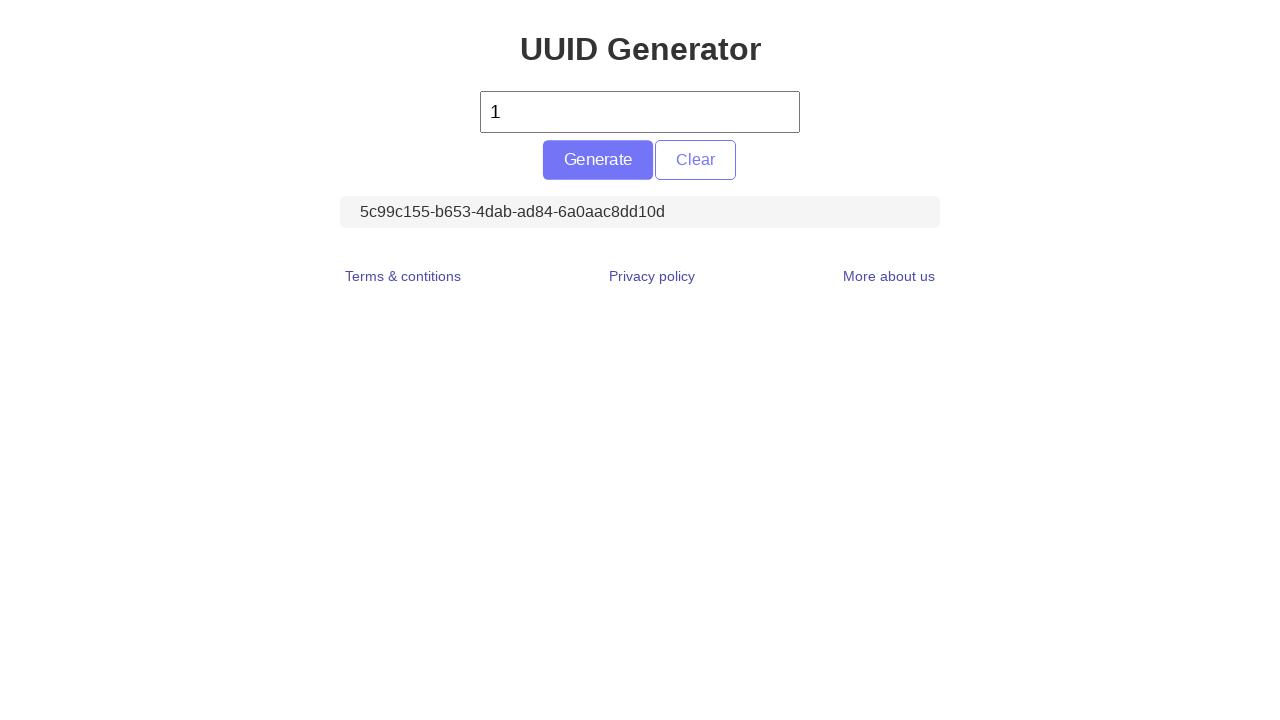

Located UUID element (iteration 2)
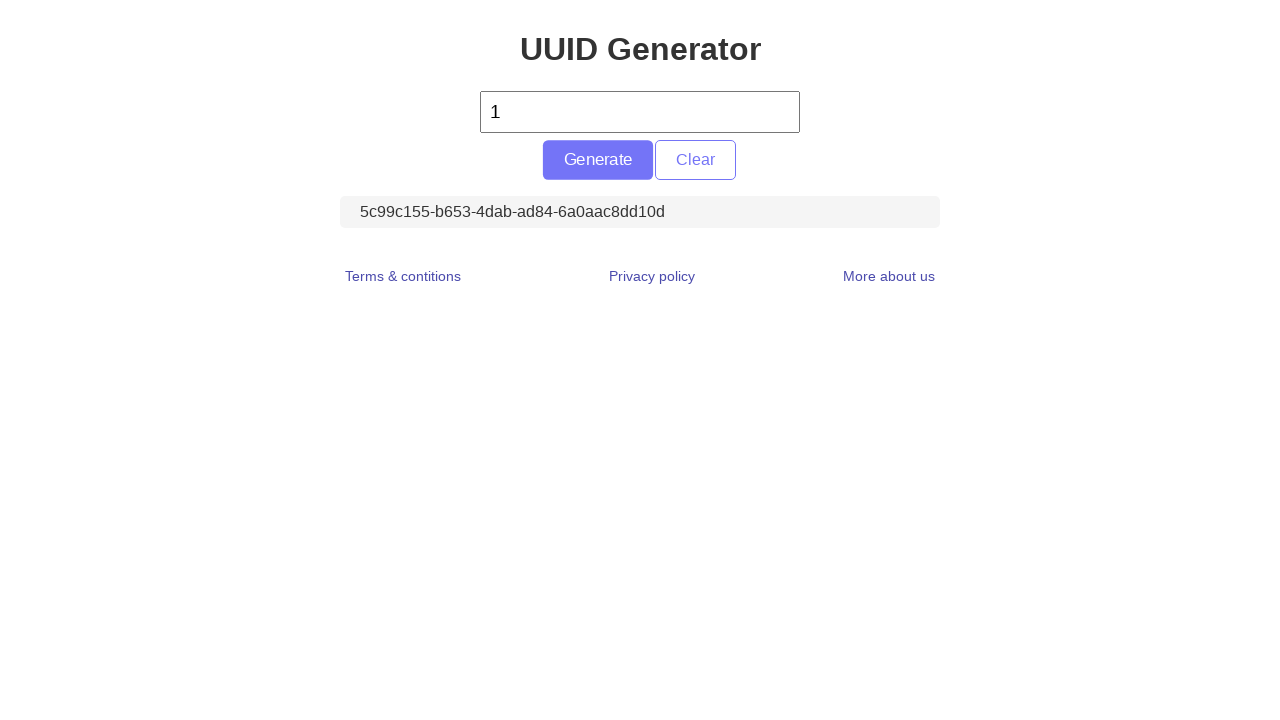

Retrieved UUID text content (iteration 2)
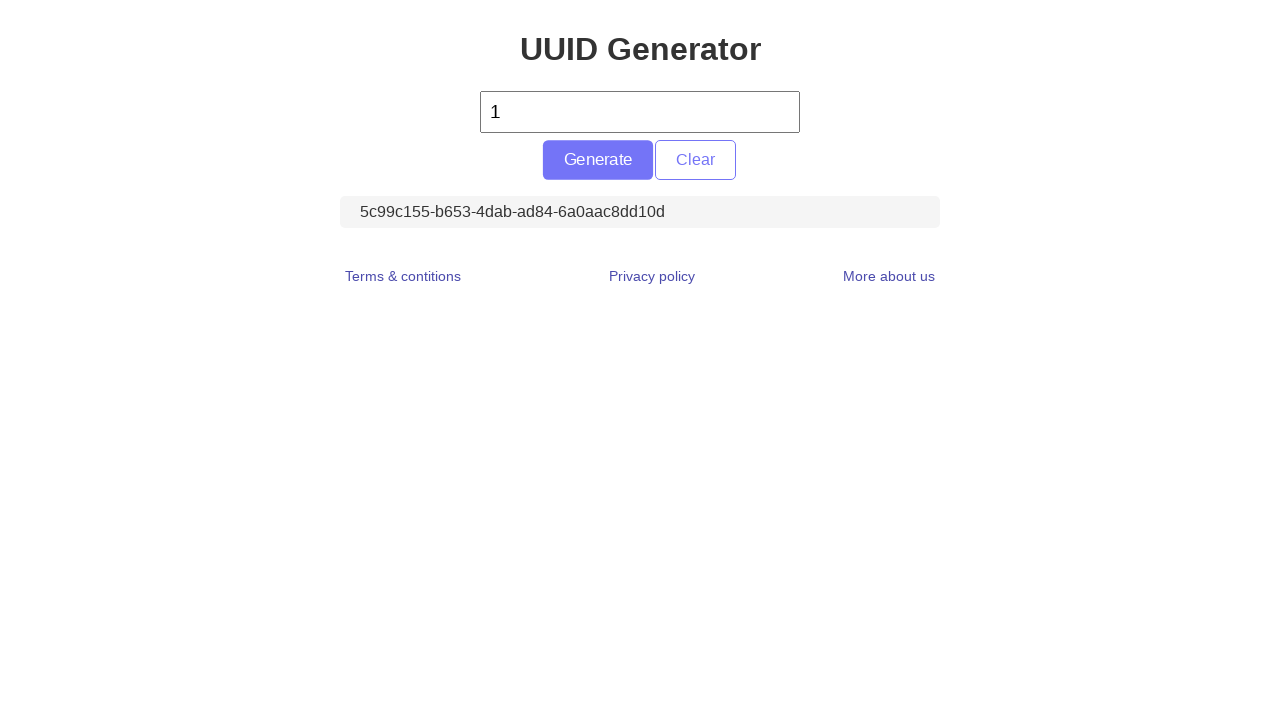

Verified UUID was generated (iteration 2)
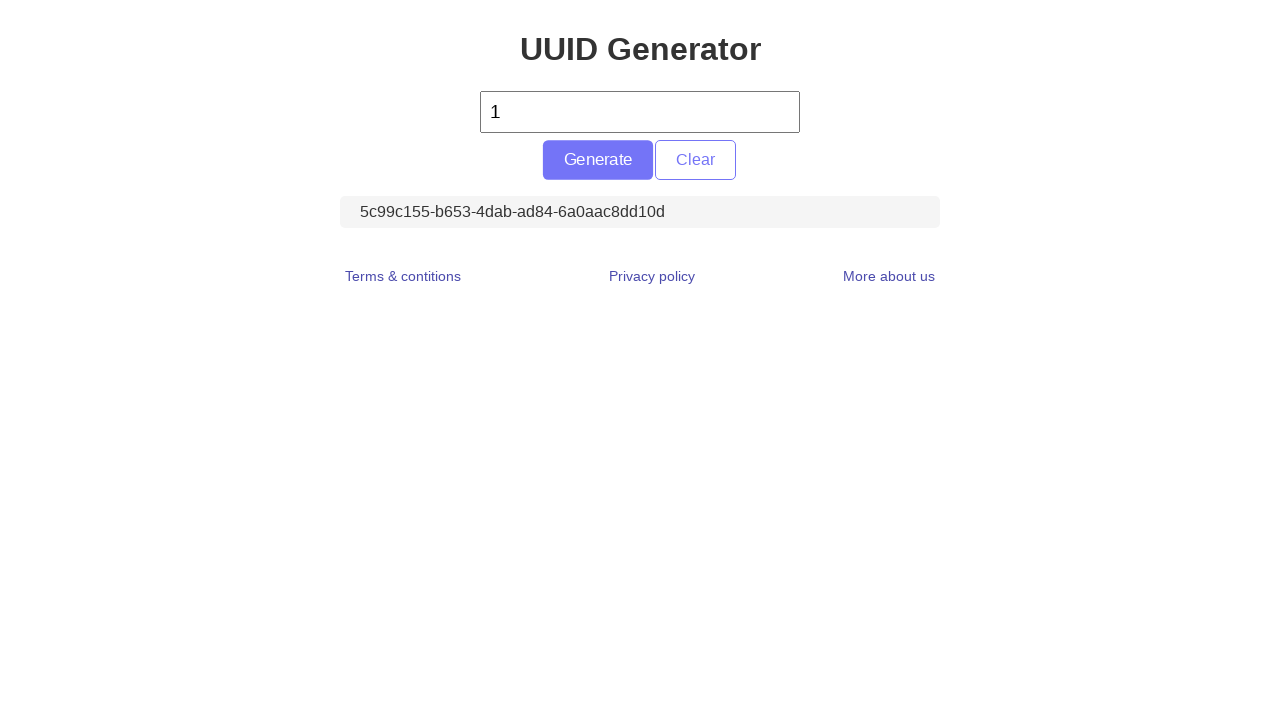

Clicked Generate button (iteration 3) at (598, 160) on #generate
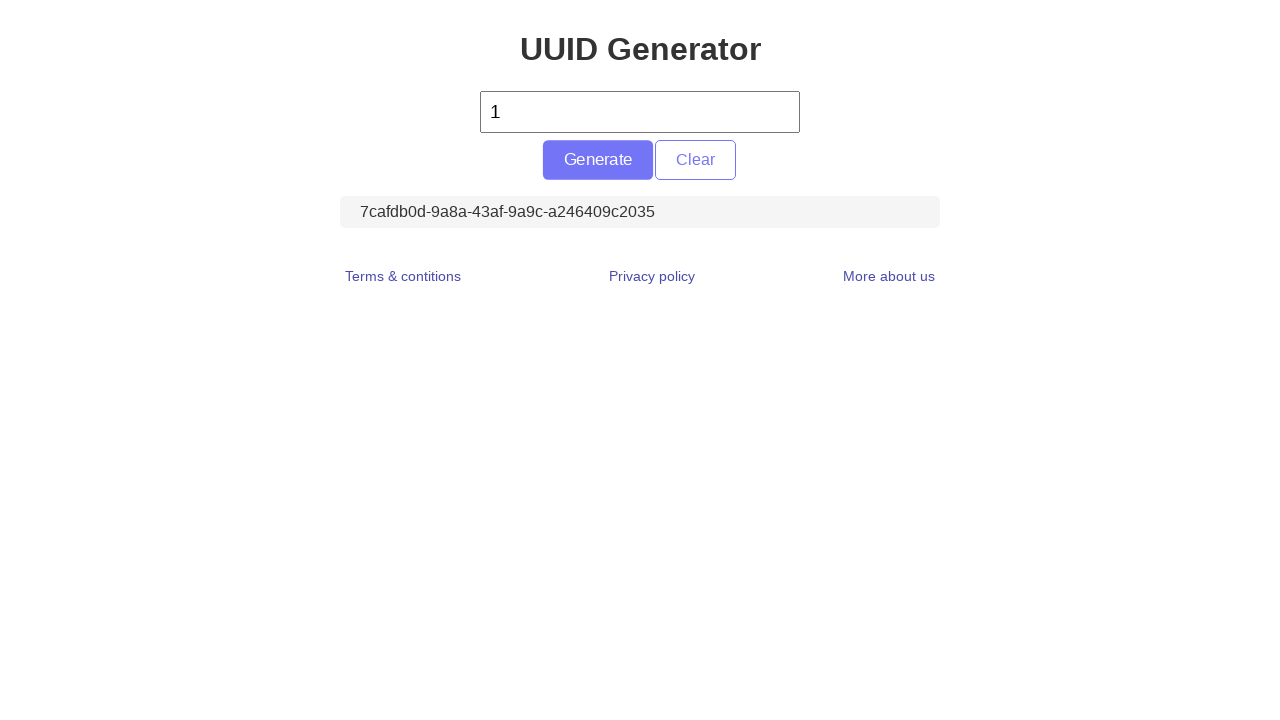

Located UUID element (iteration 3)
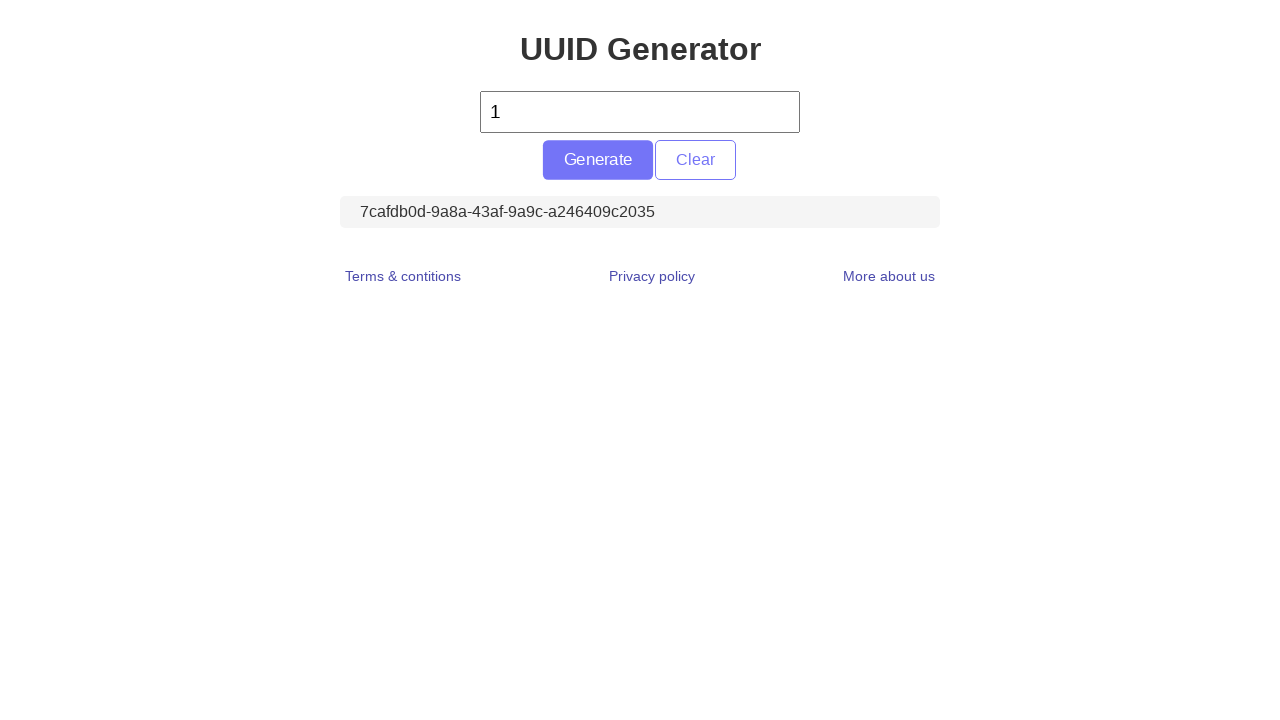

Retrieved UUID text content (iteration 3)
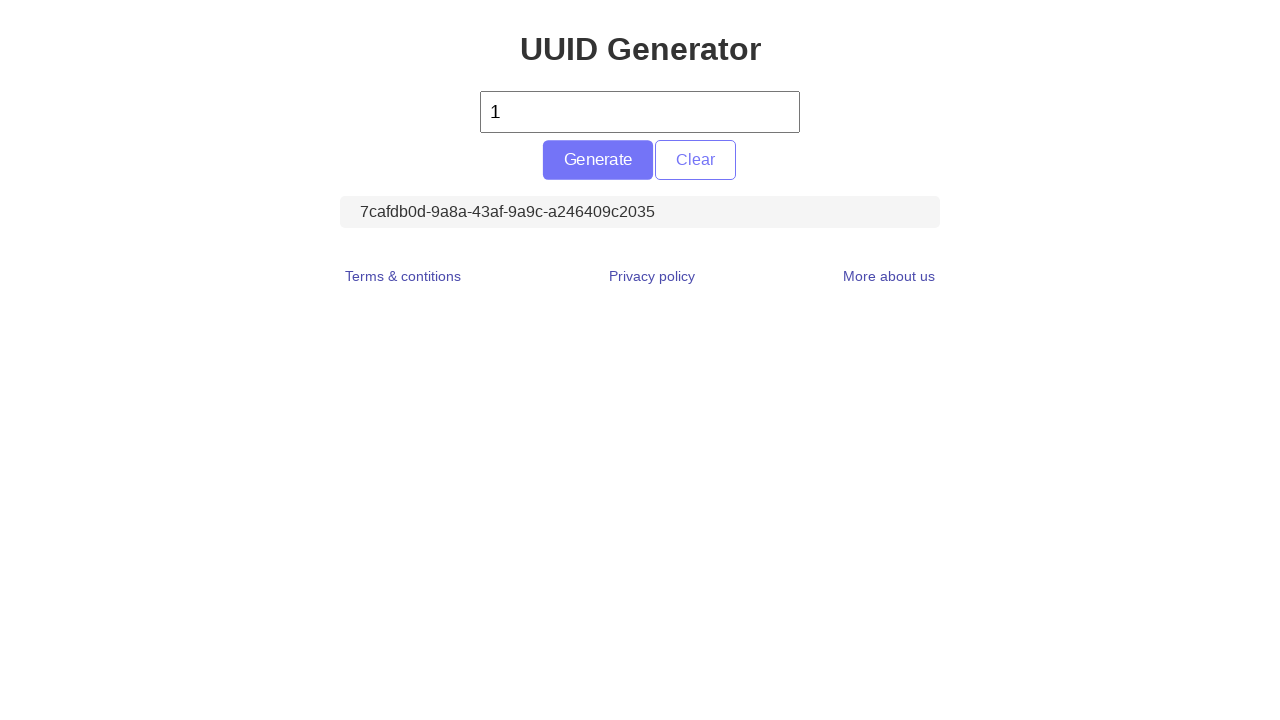

Verified UUID was generated (iteration 3)
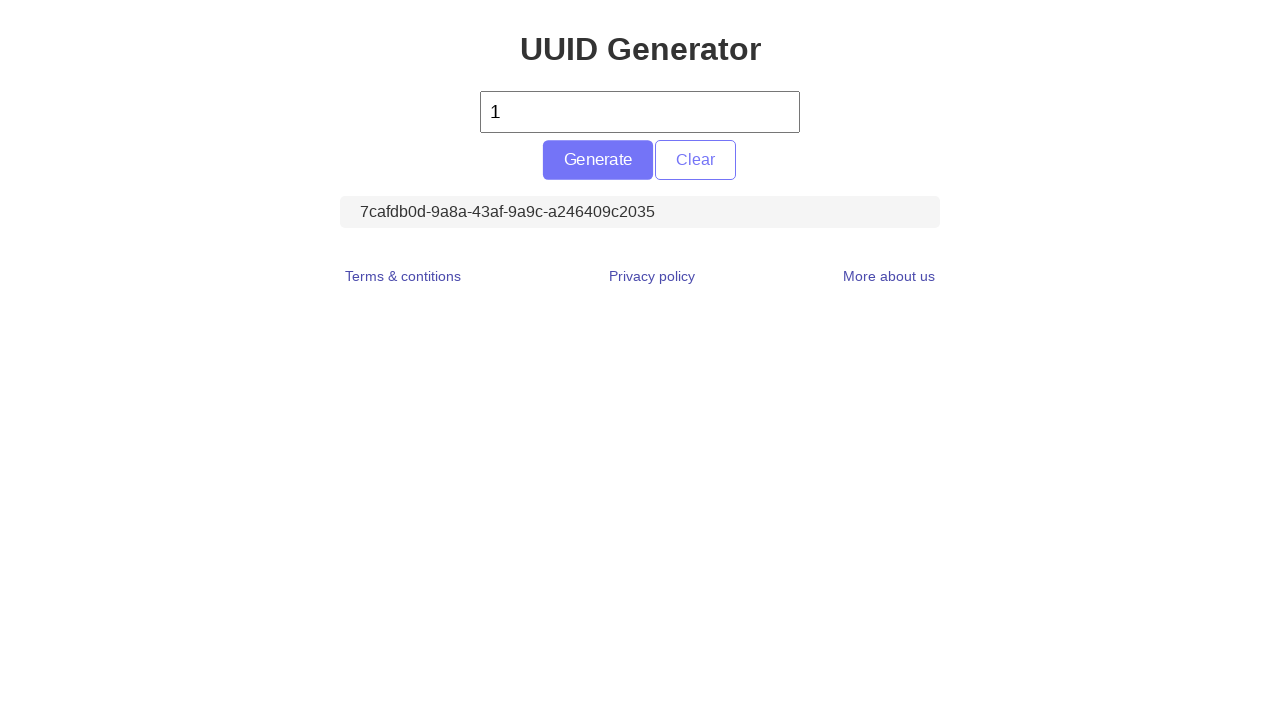

Clicked Generate button (iteration 4) at (598, 160) on #generate
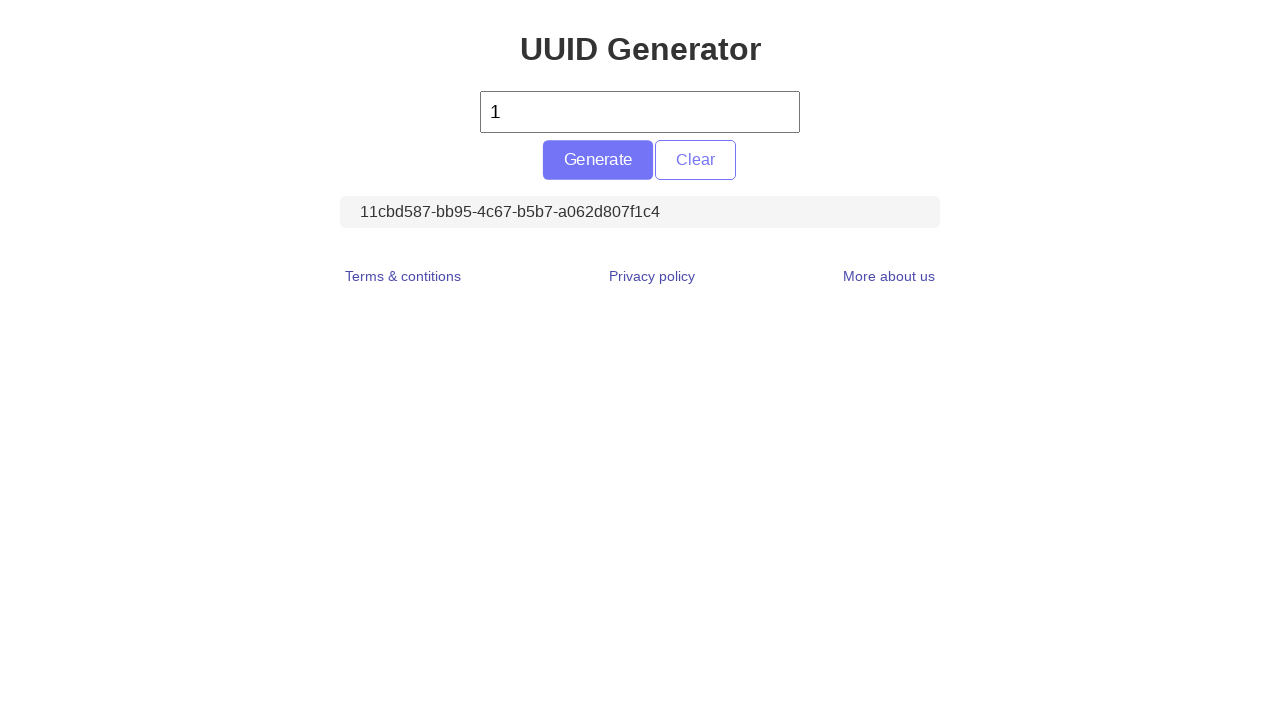

Located UUID element (iteration 4)
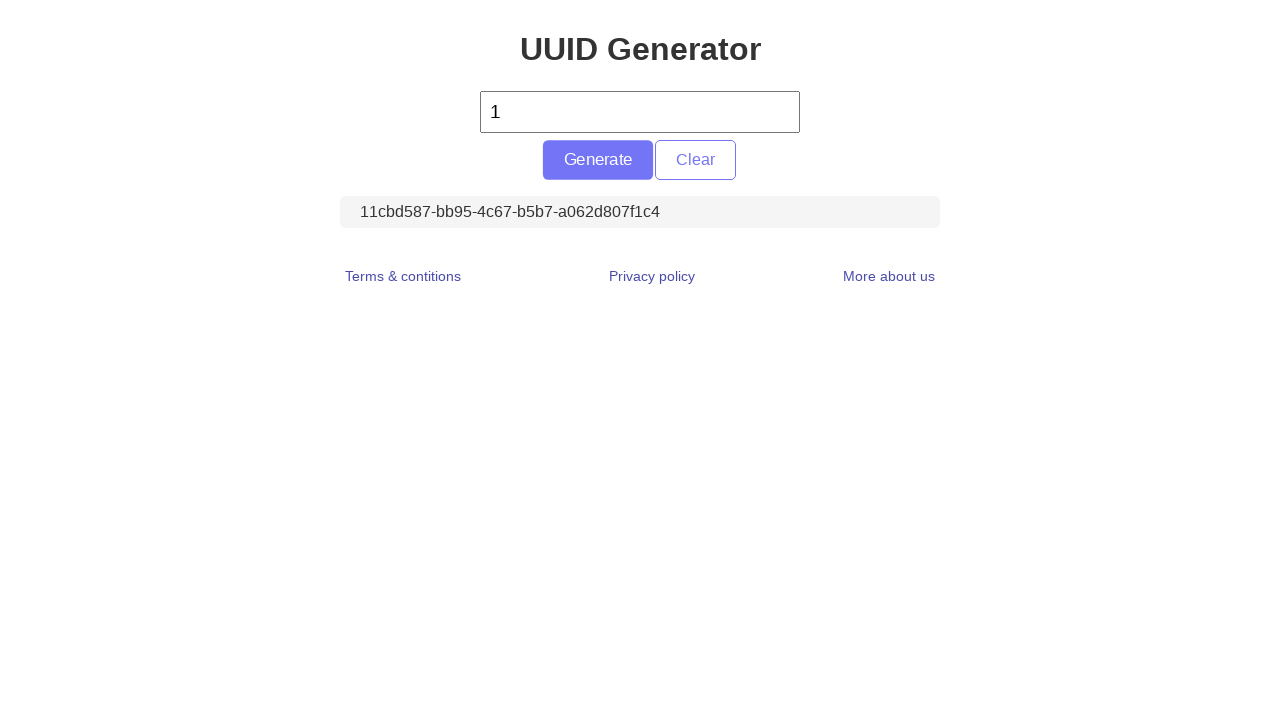

Retrieved UUID text content (iteration 4)
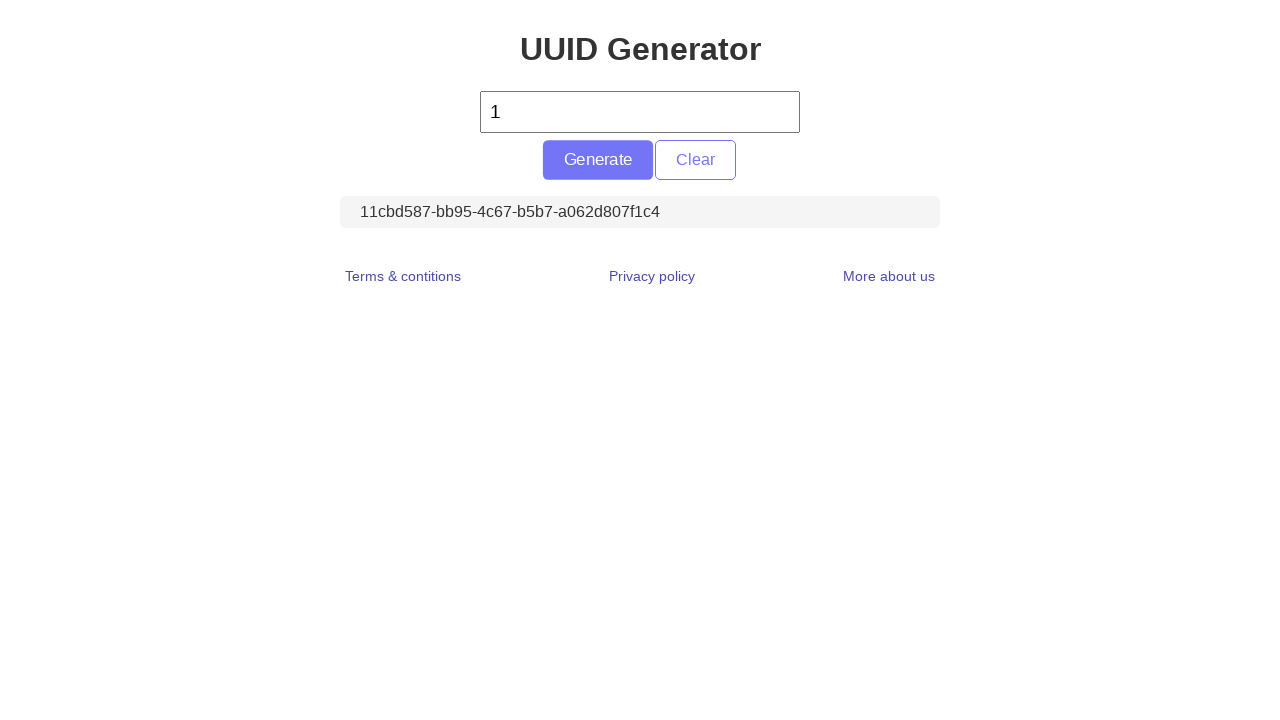

Verified UUID was generated (iteration 4)
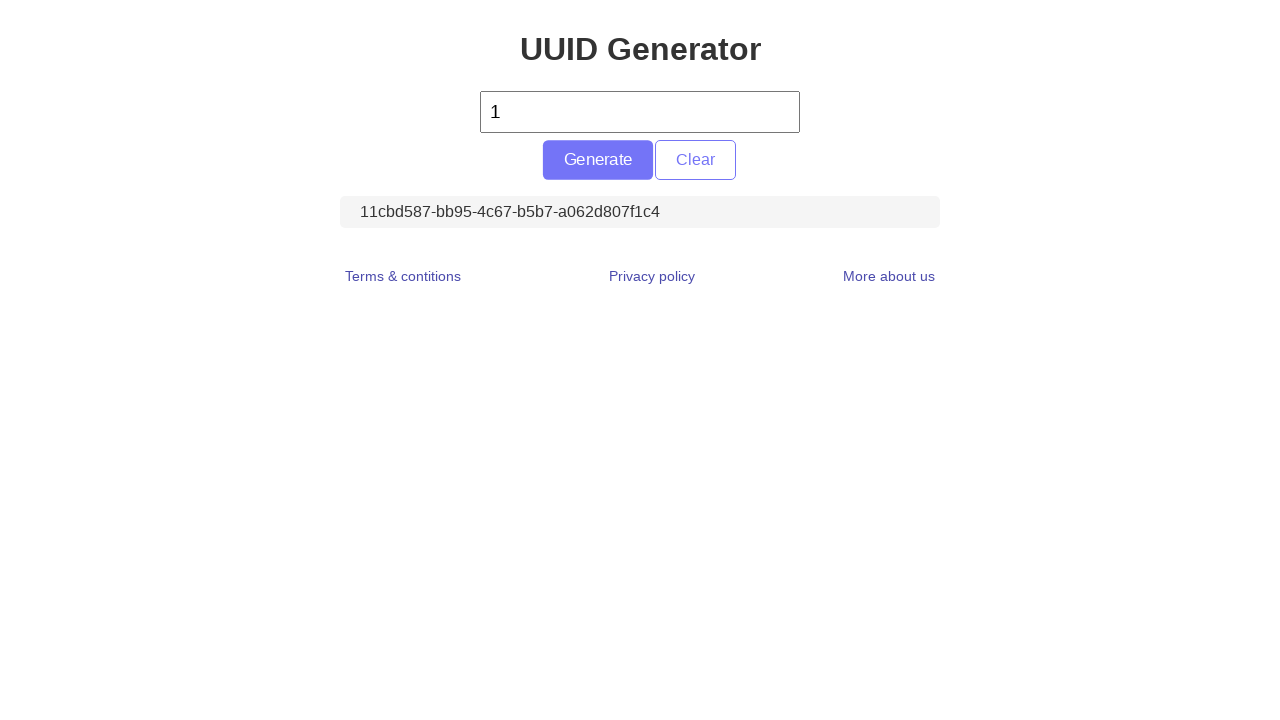

Clicked Generate button (iteration 5) at (598, 160) on #generate
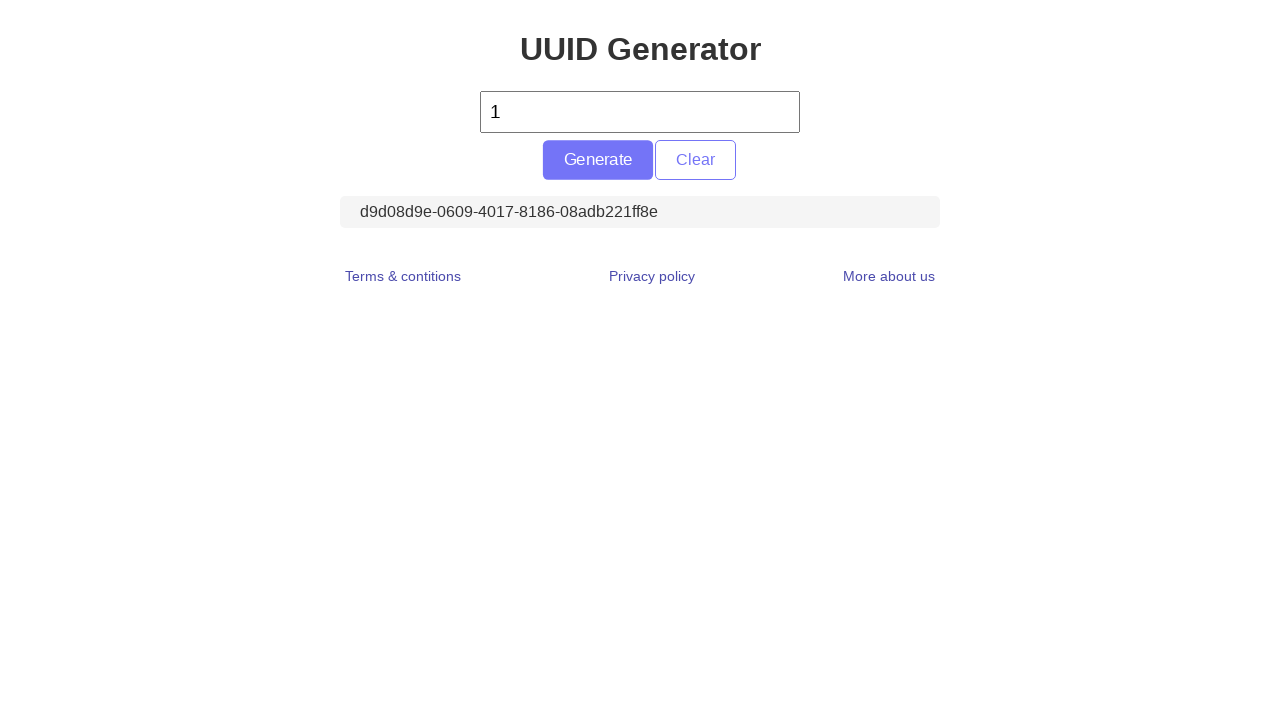

Located UUID element (iteration 5)
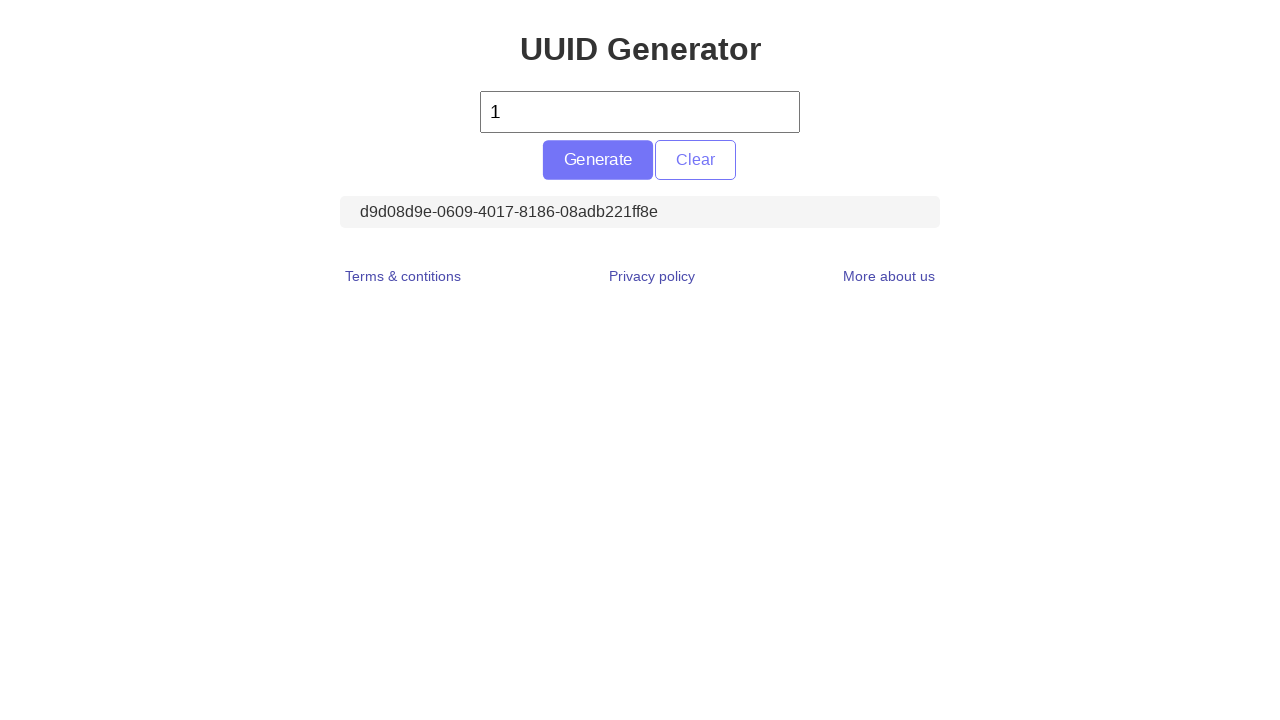

Retrieved UUID text content (iteration 5)
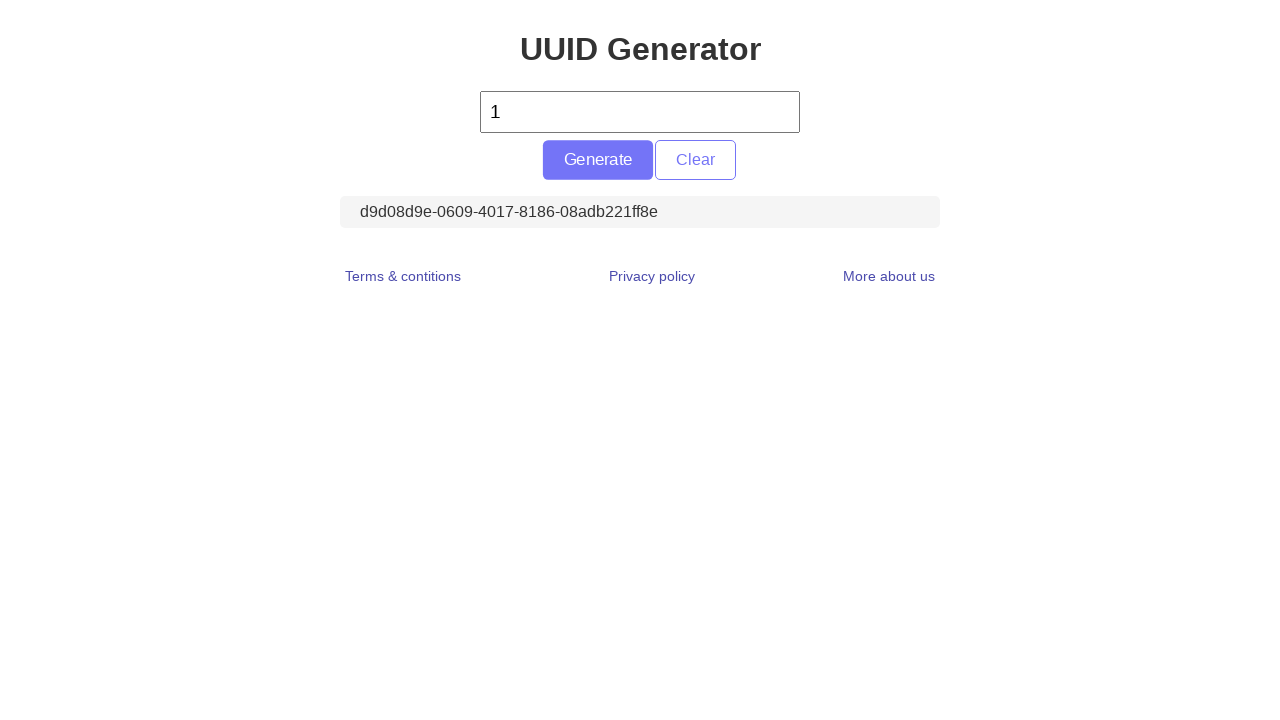

Verified UUID was generated (iteration 5)
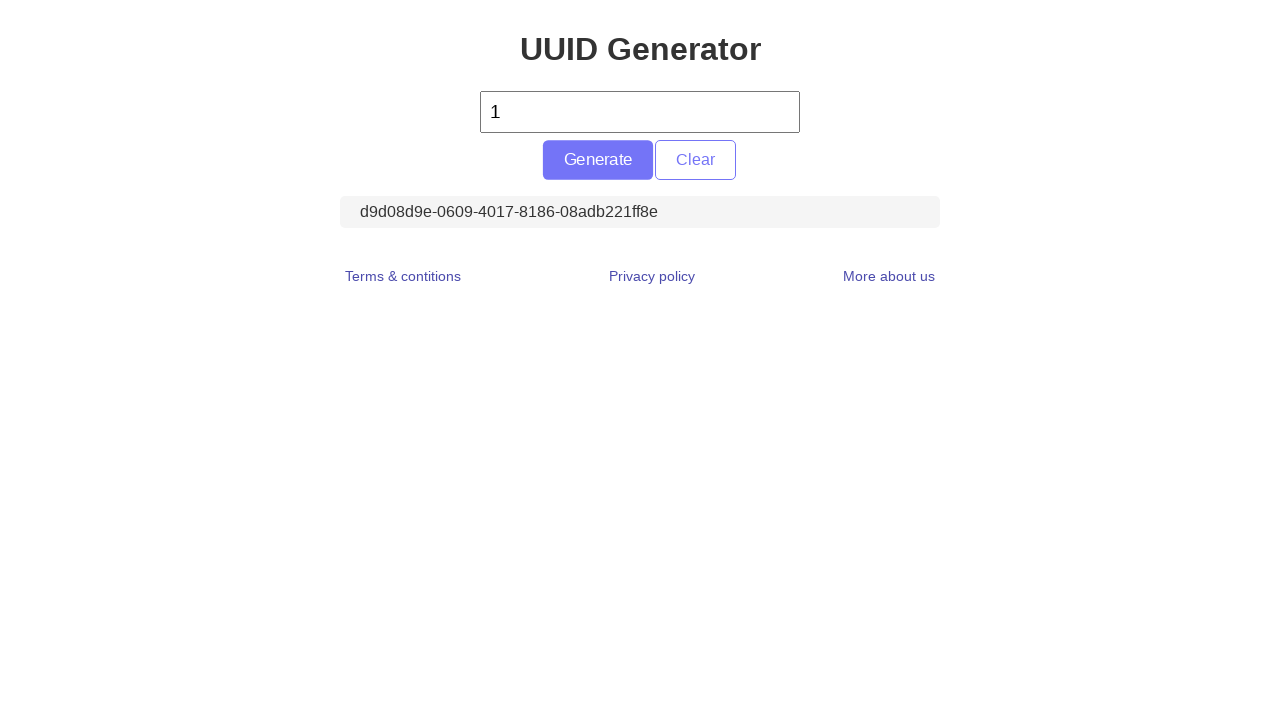

Clicked Generate button (iteration 6) at (598, 160) on #generate
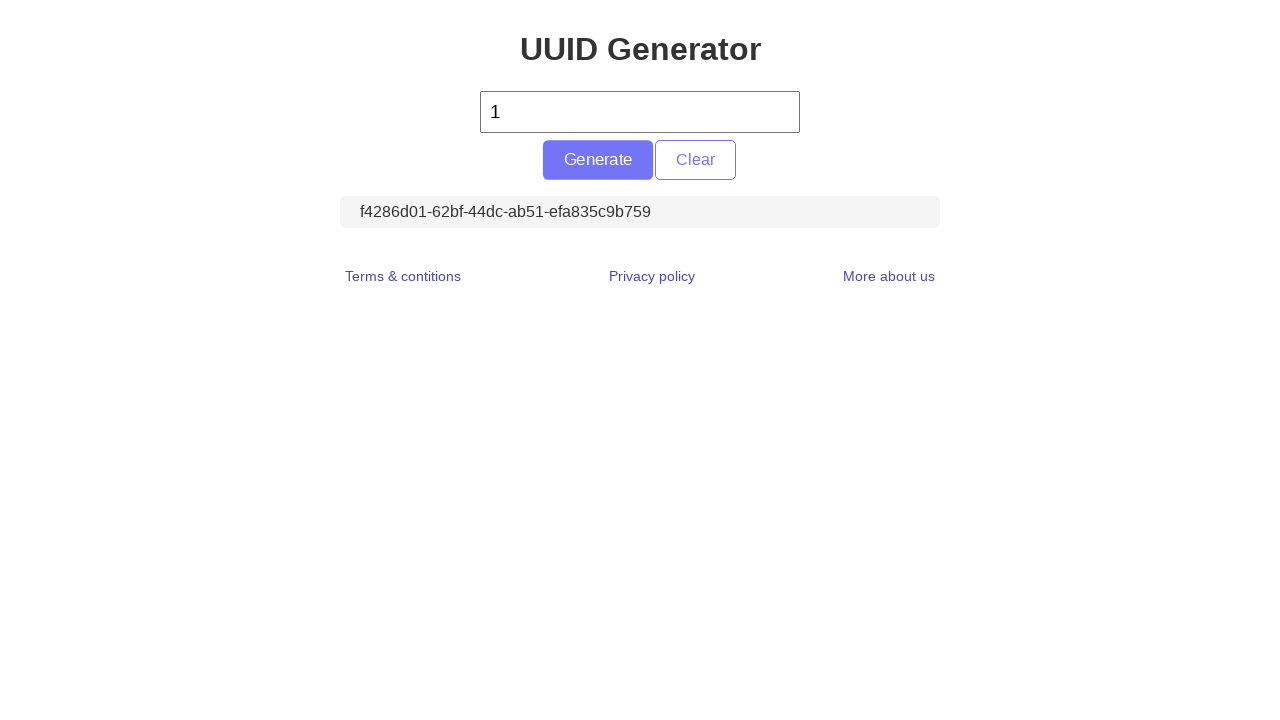

Located UUID element (iteration 6)
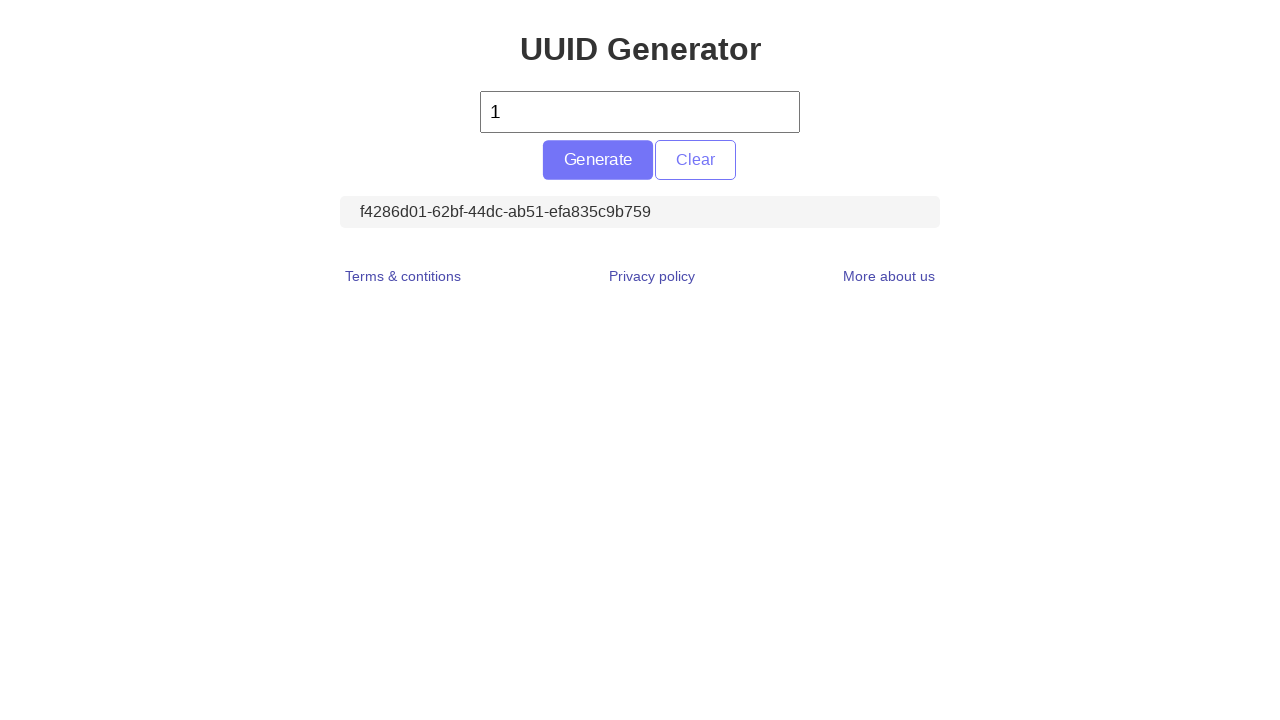

Retrieved UUID text content (iteration 6)
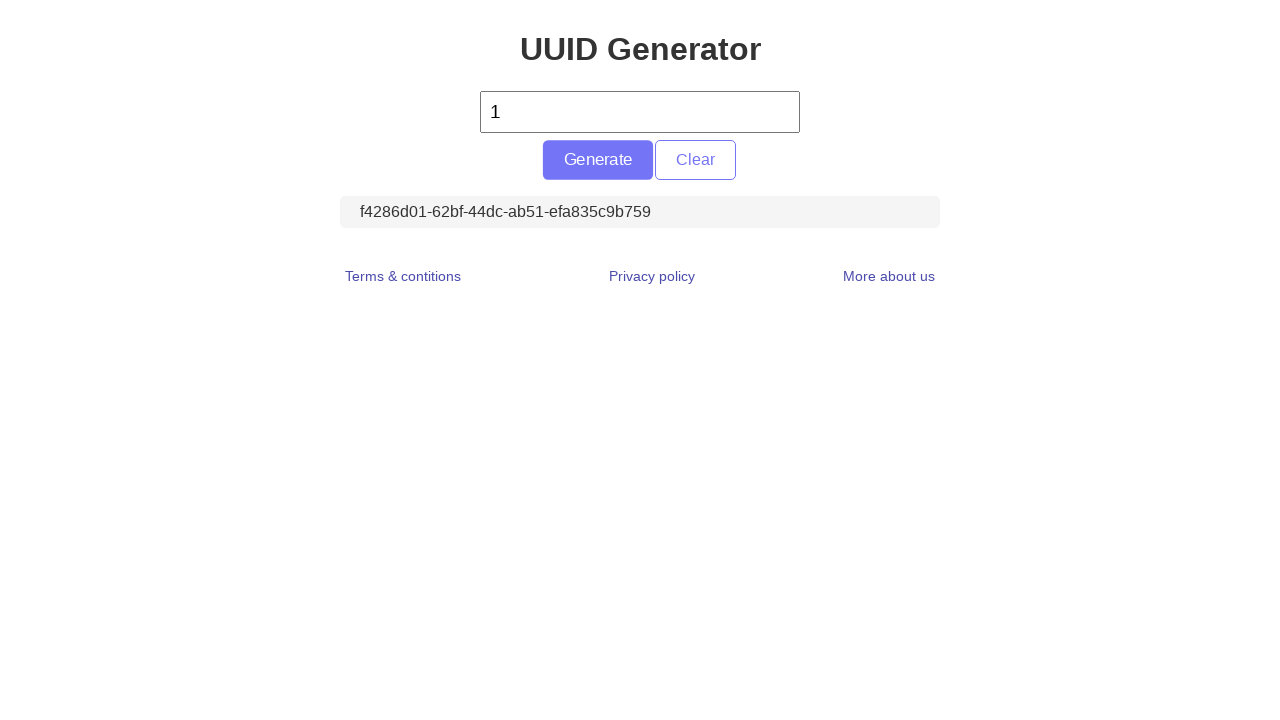

Verified UUID was generated (iteration 6)
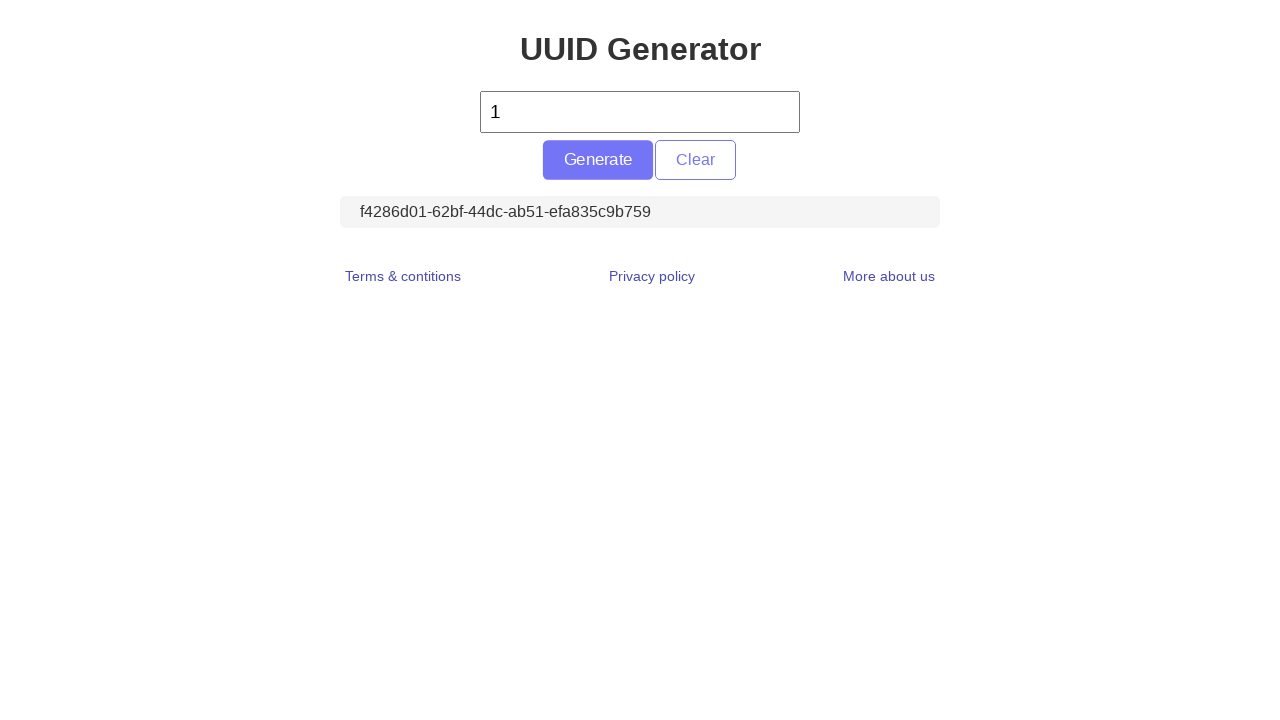

Clicked Generate button (iteration 7) at (598, 160) on #generate
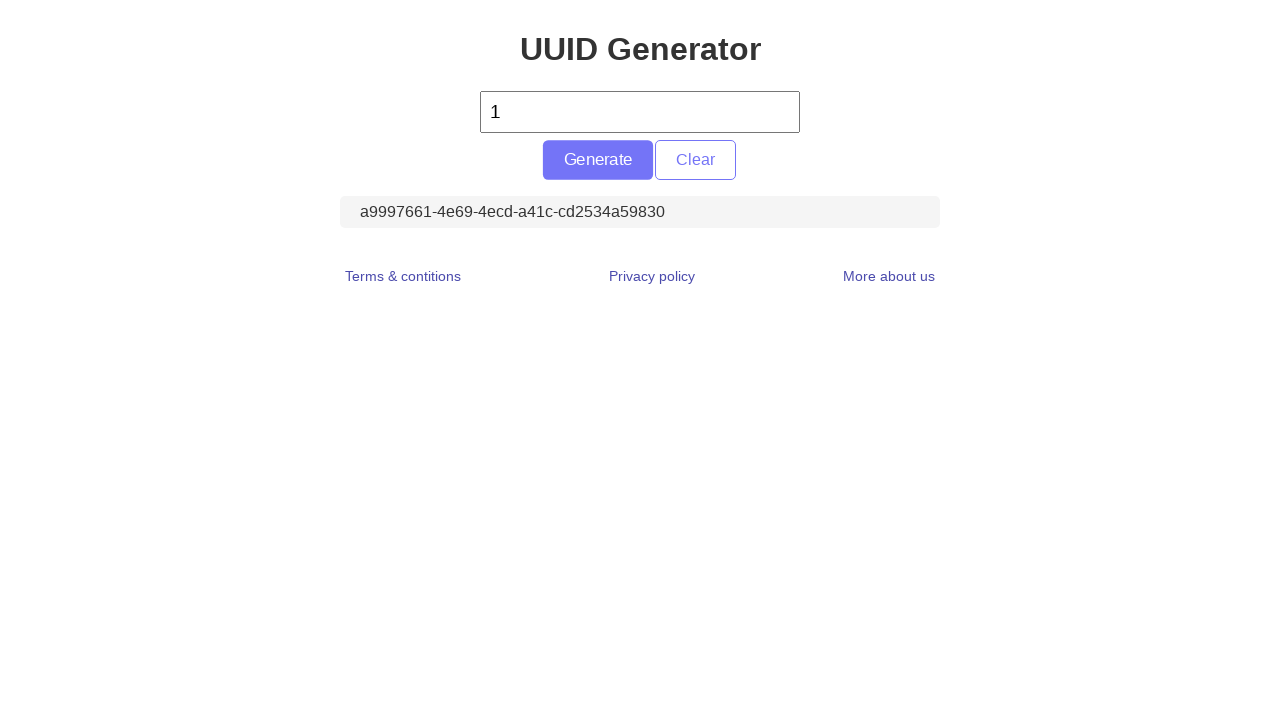

Located UUID element (iteration 7)
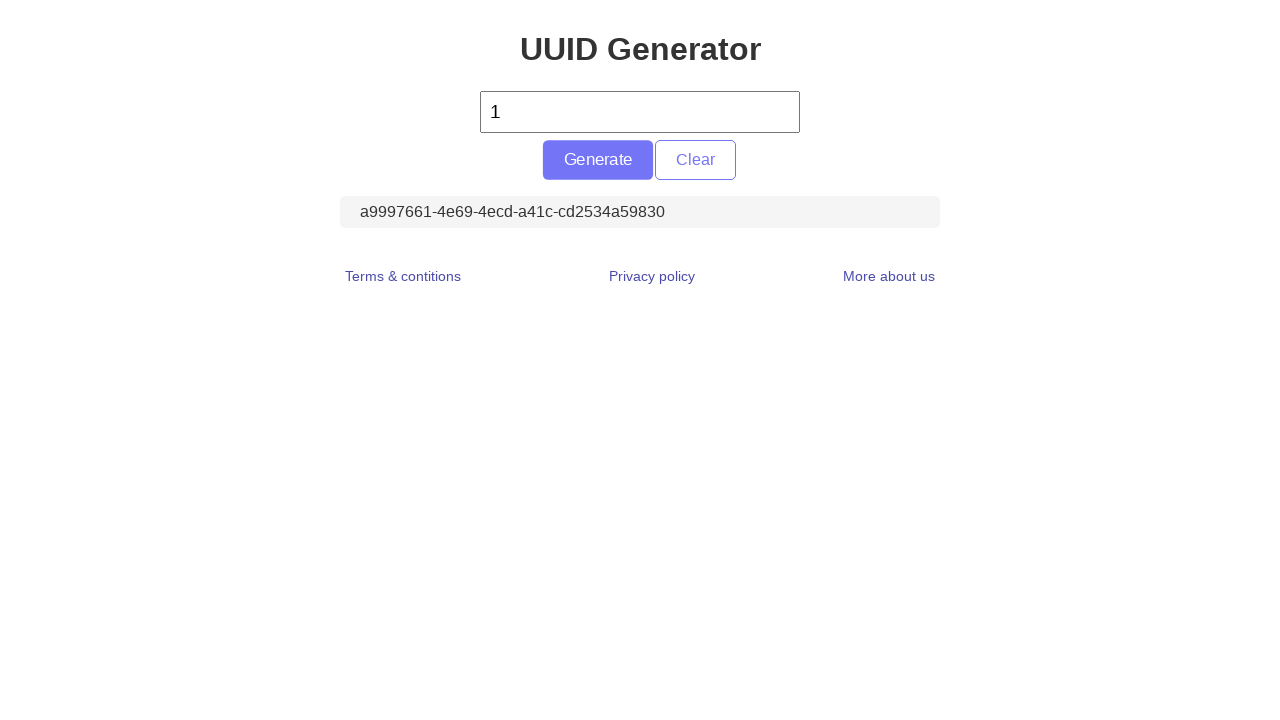

Retrieved UUID text content (iteration 7)
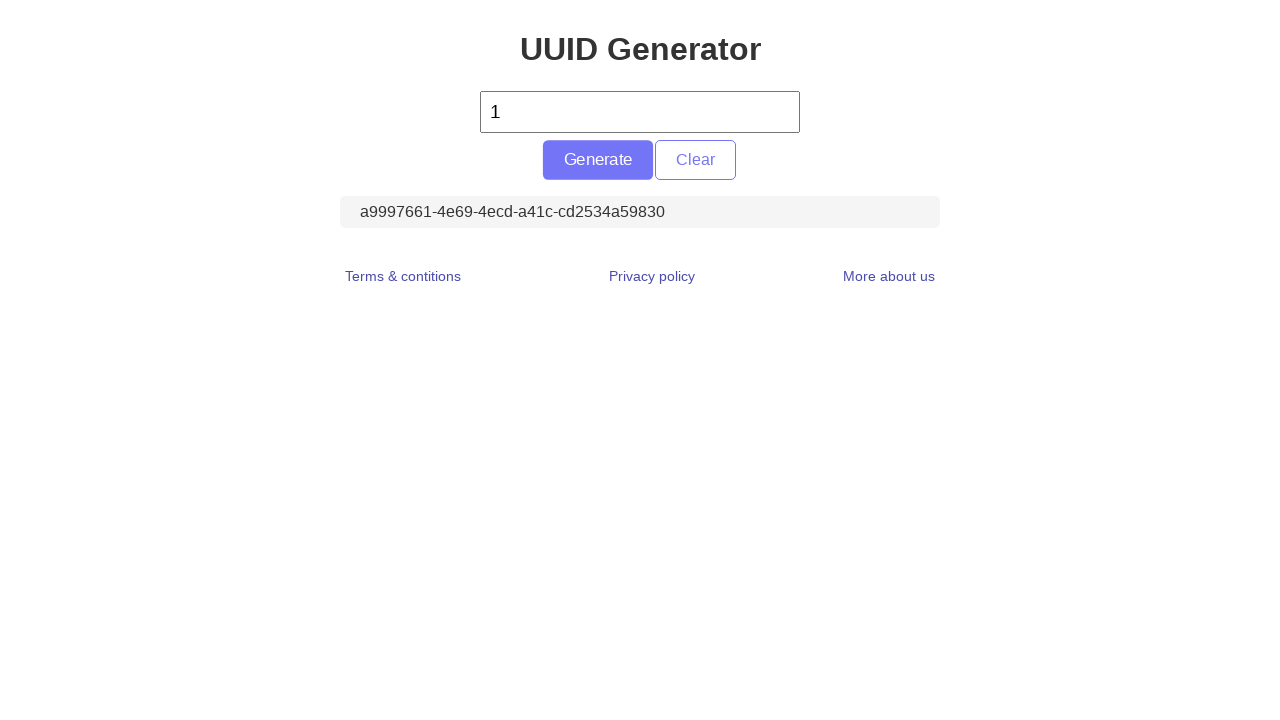

Verified UUID was generated (iteration 7)
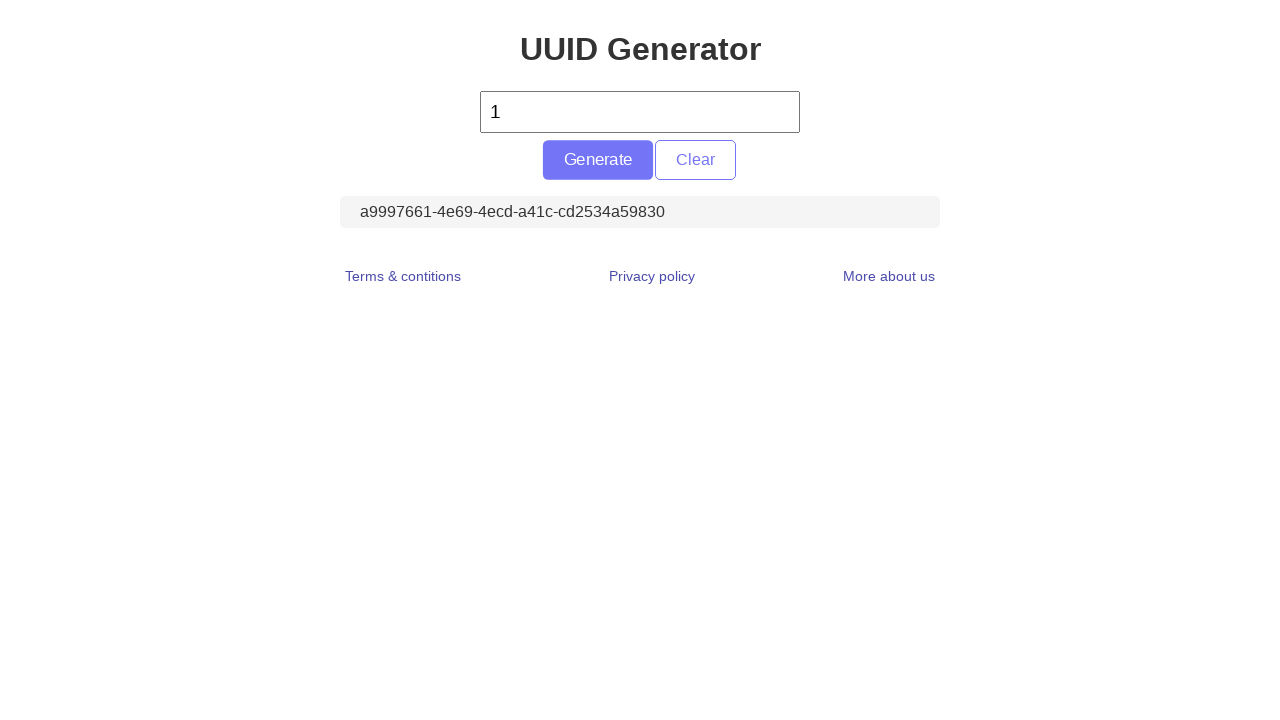

Clicked Generate button (iteration 8) at (598, 160) on #generate
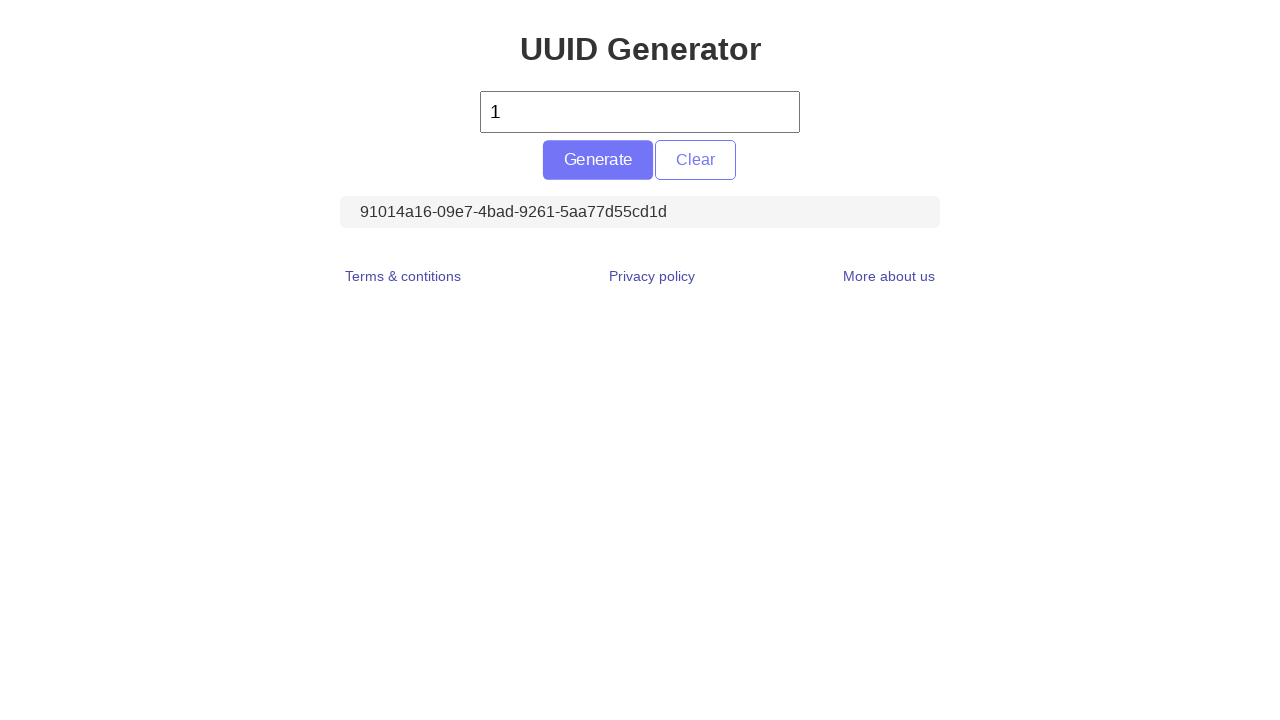

Located UUID element (iteration 8)
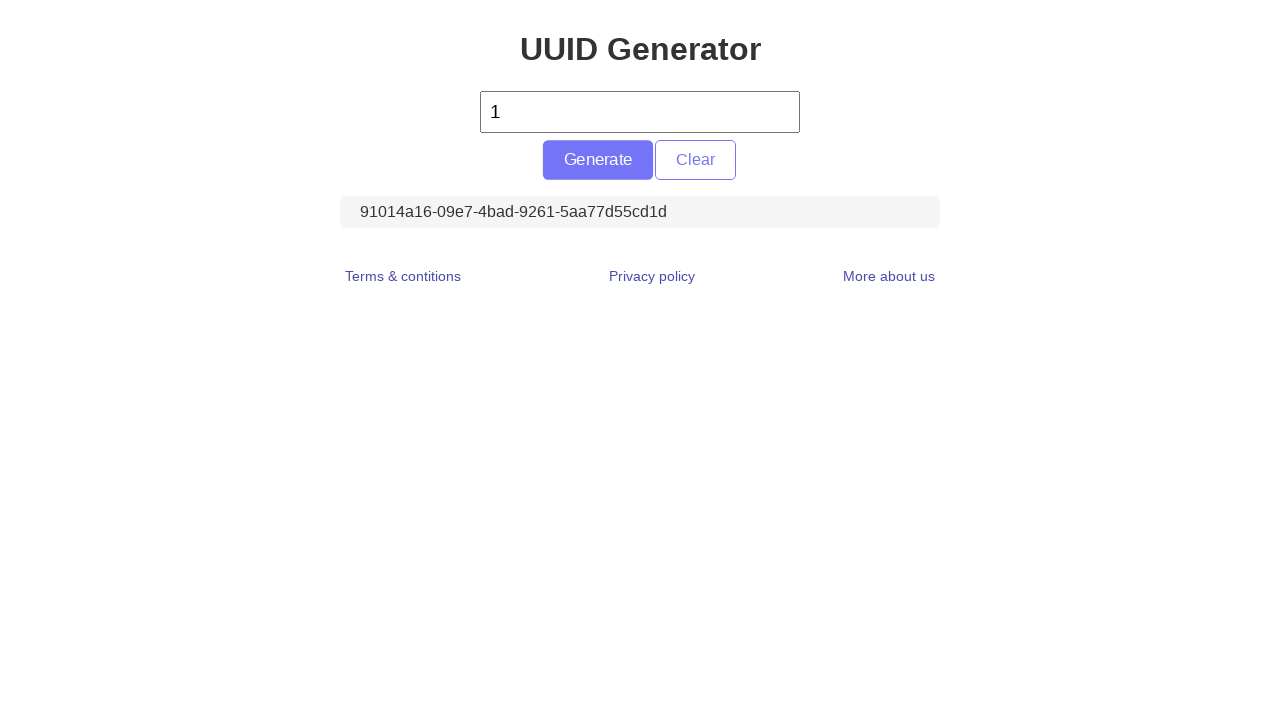

Retrieved UUID text content (iteration 8)
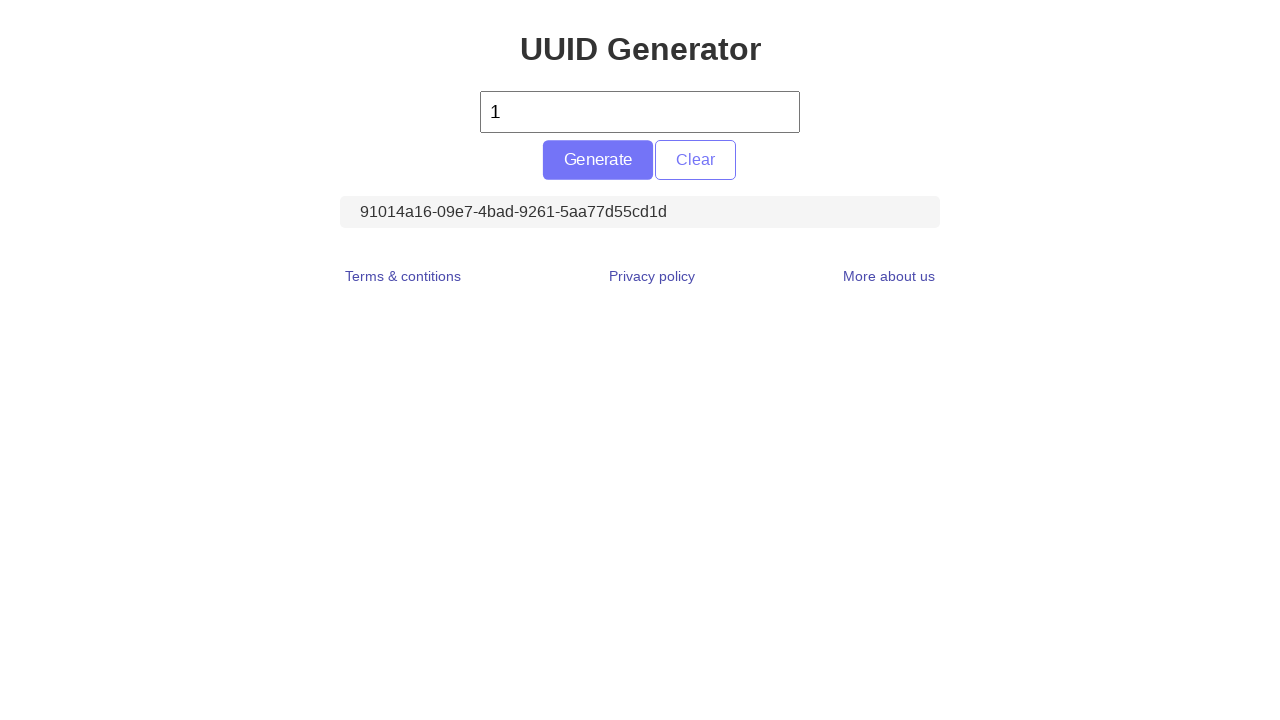

Verified UUID was generated (iteration 8)
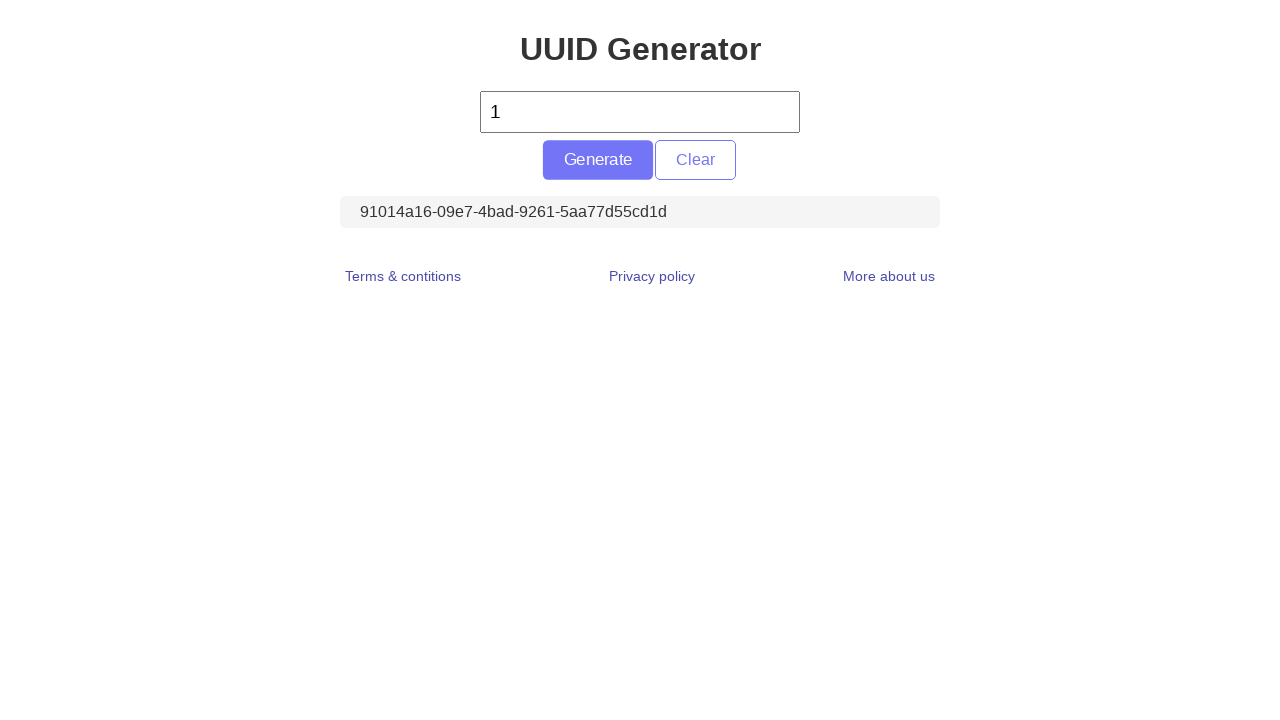

Clicked Generate button (iteration 9) at (598, 160) on #generate
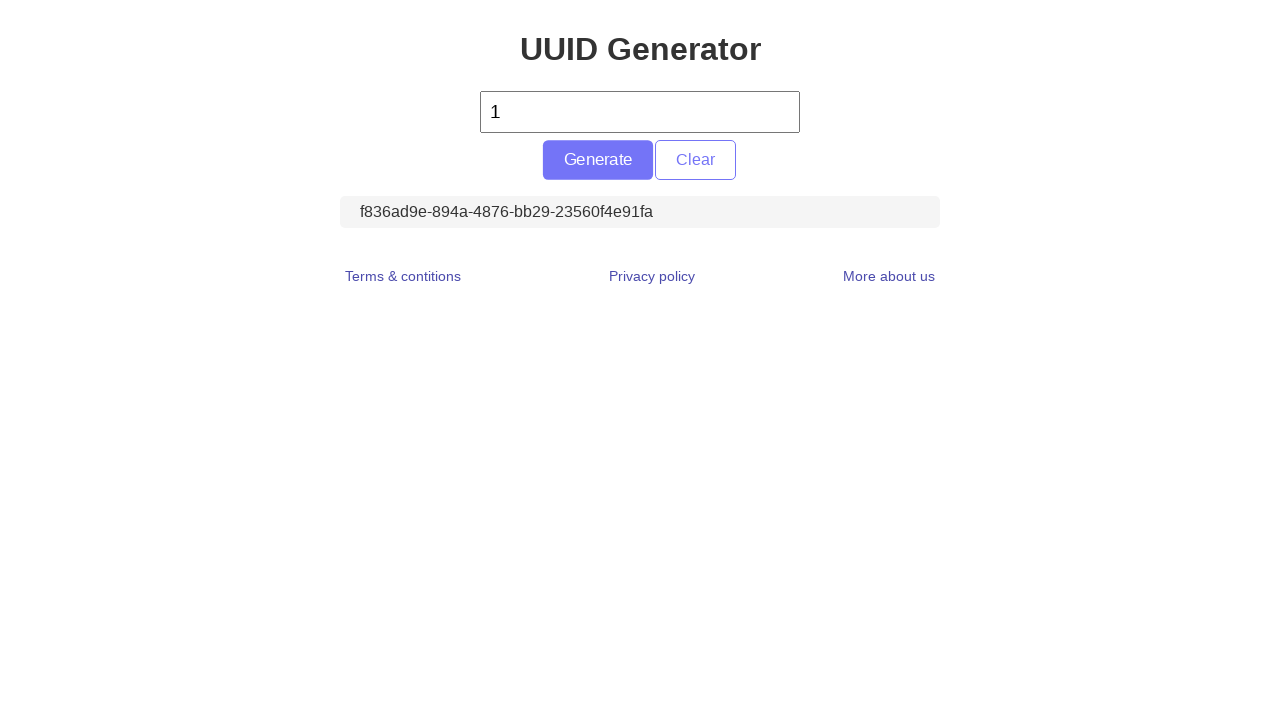

Located UUID element (iteration 9)
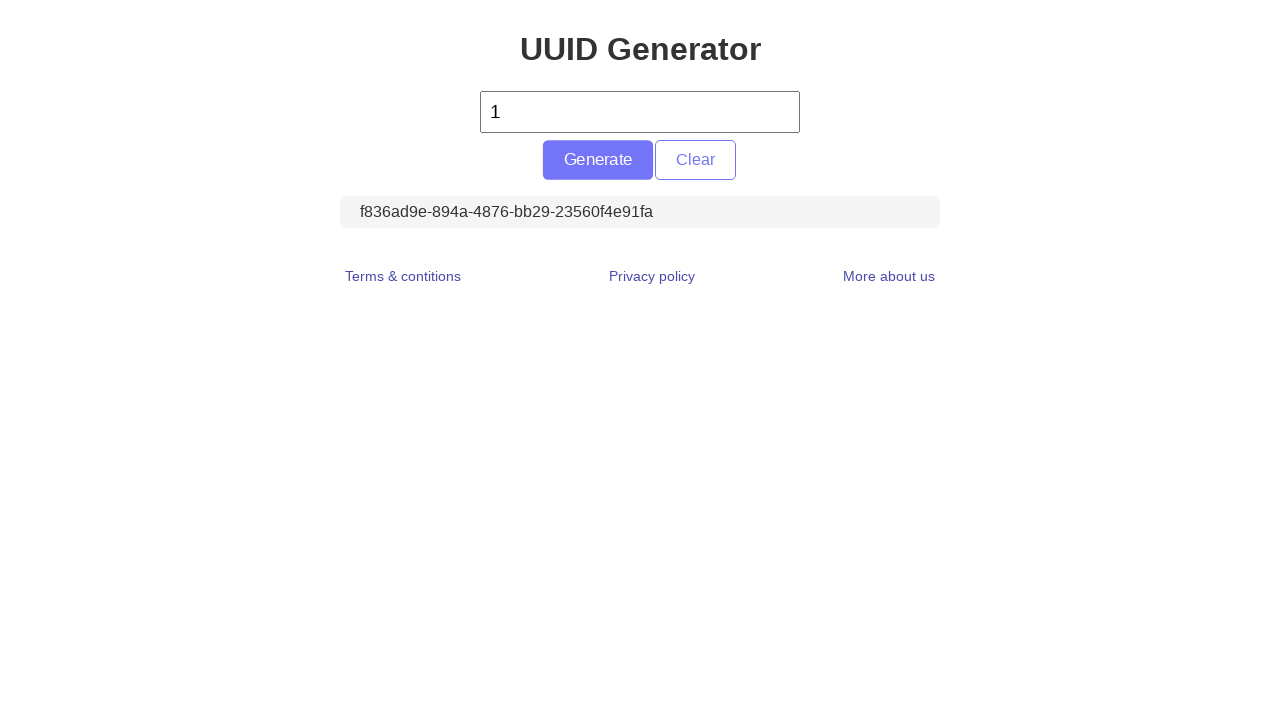

Retrieved UUID text content (iteration 9)
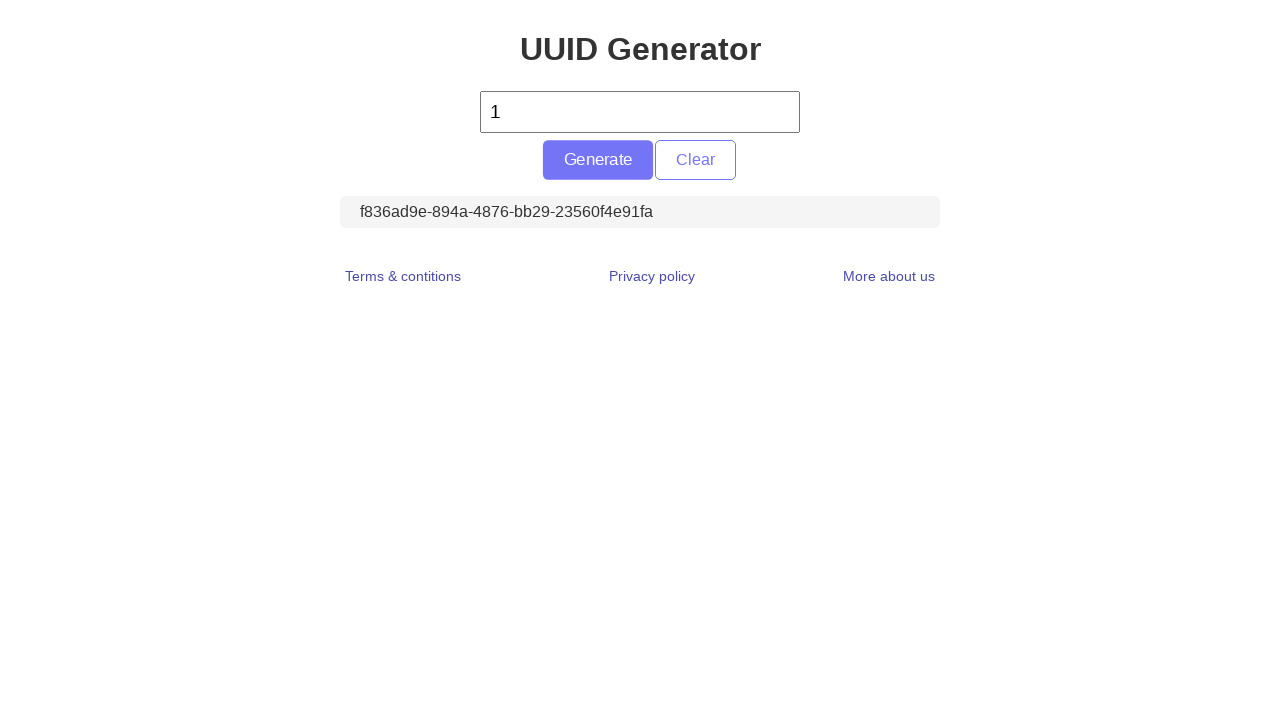

Verified UUID was generated (iteration 9)
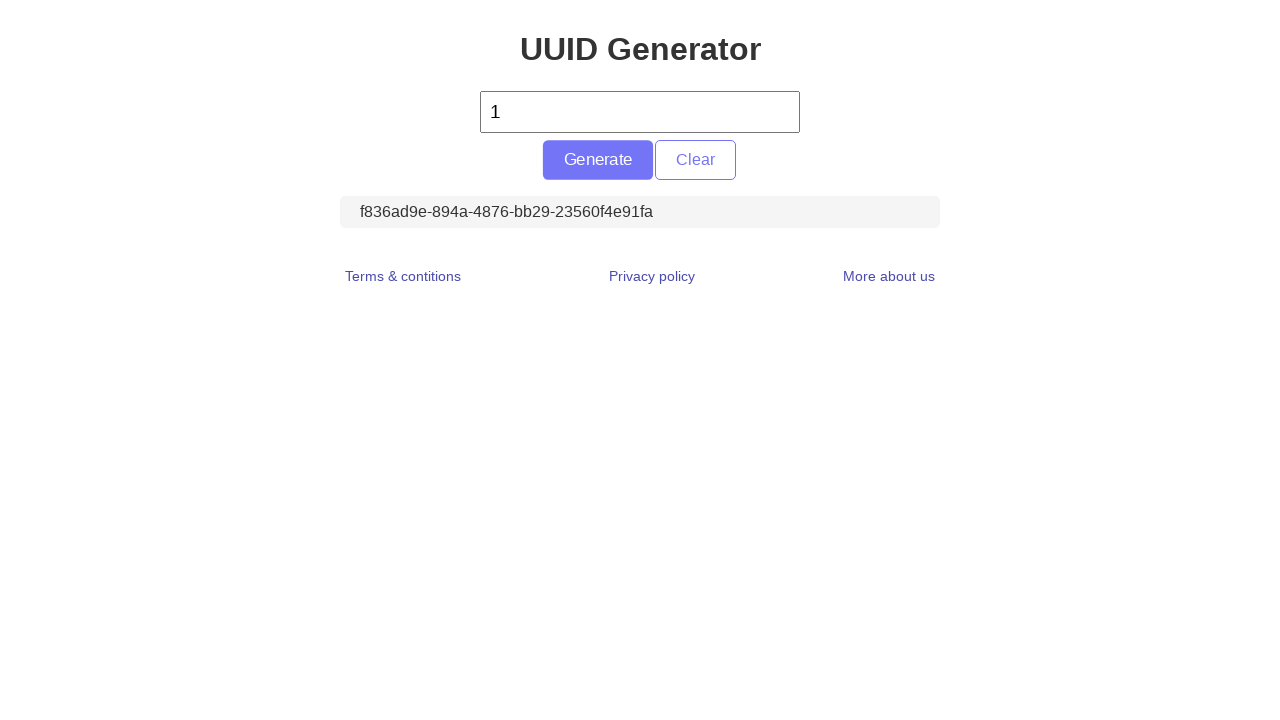

Clicked Generate button (iteration 10) at (598, 160) on #generate
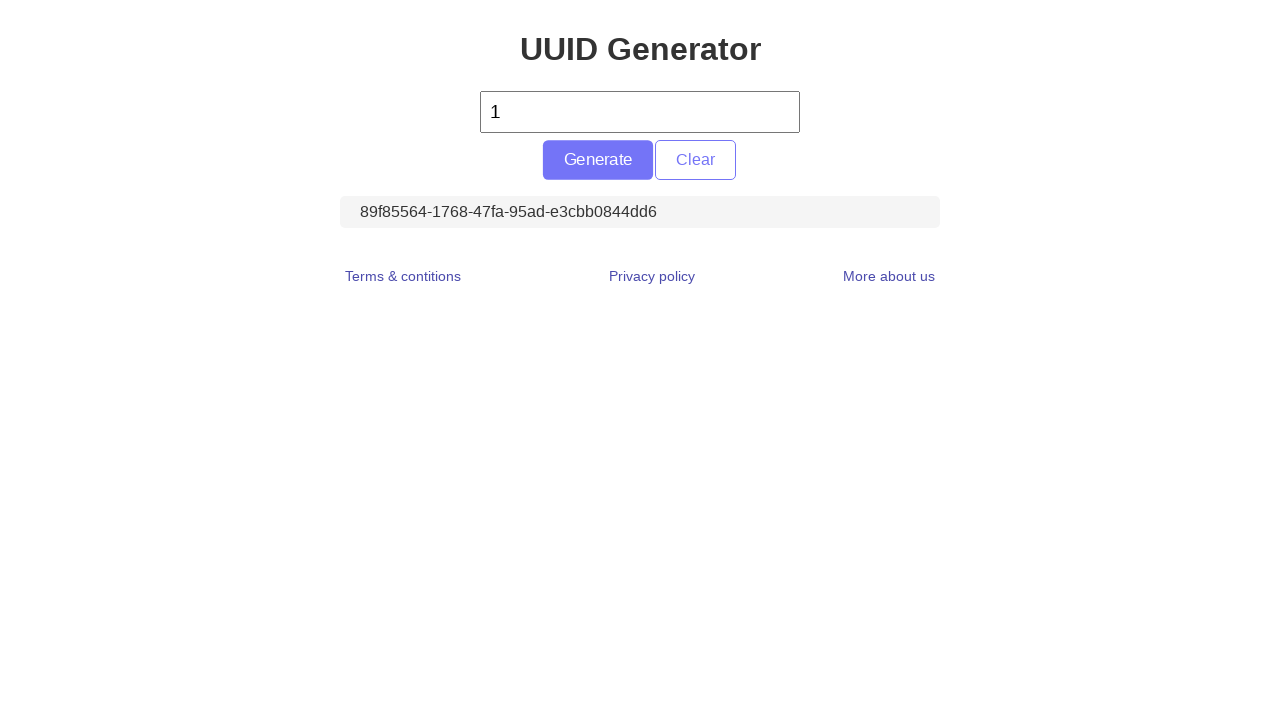

Located UUID element (iteration 10)
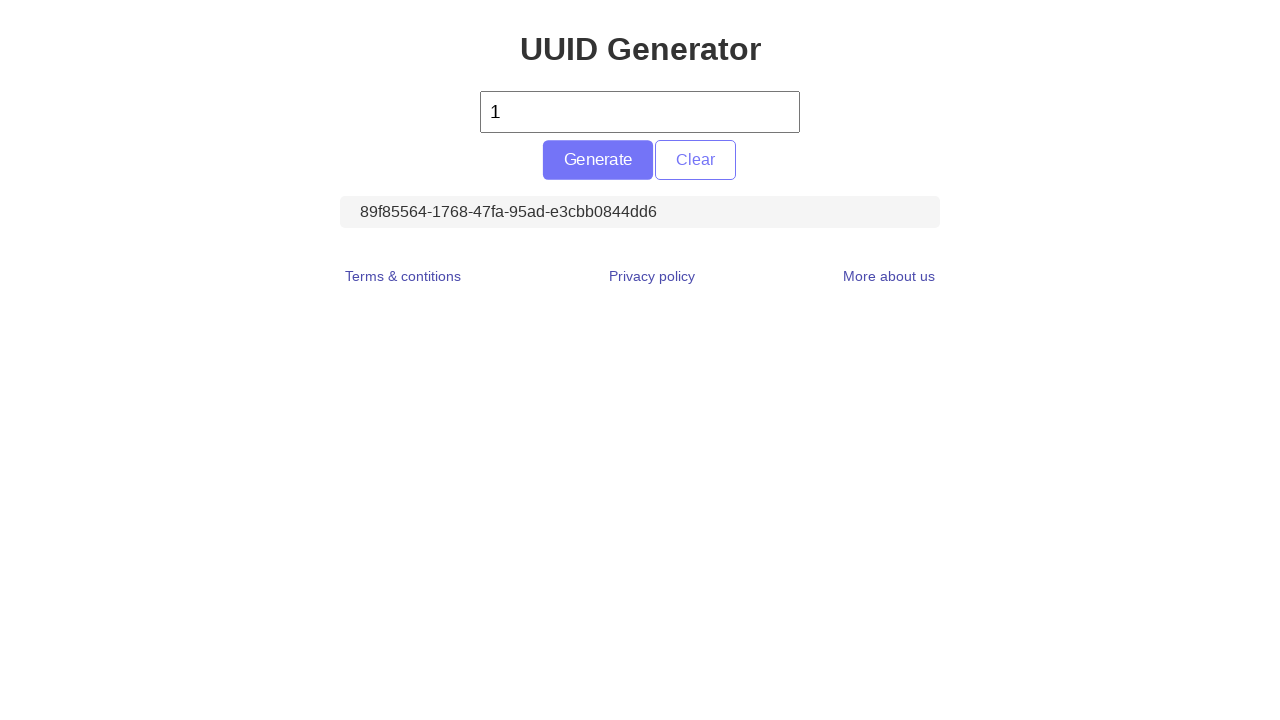

Retrieved UUID text content (iteration 10)
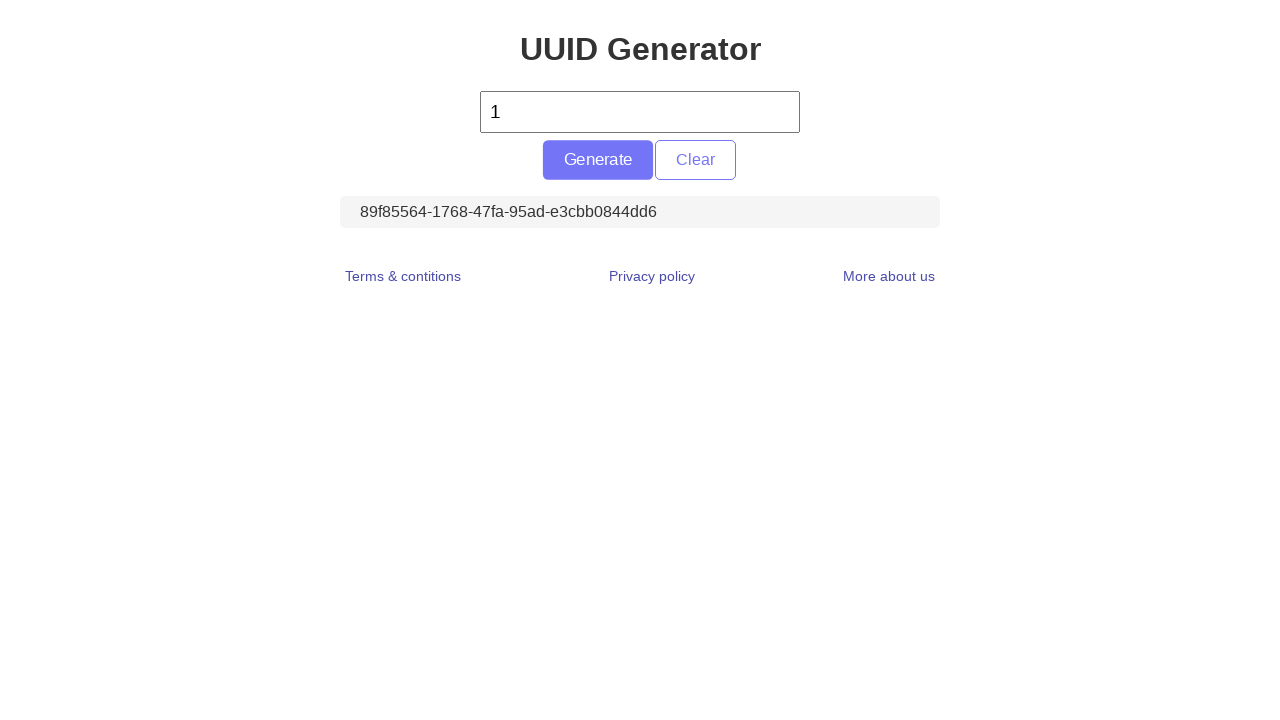

Verified UUID was generated (iteration 10)
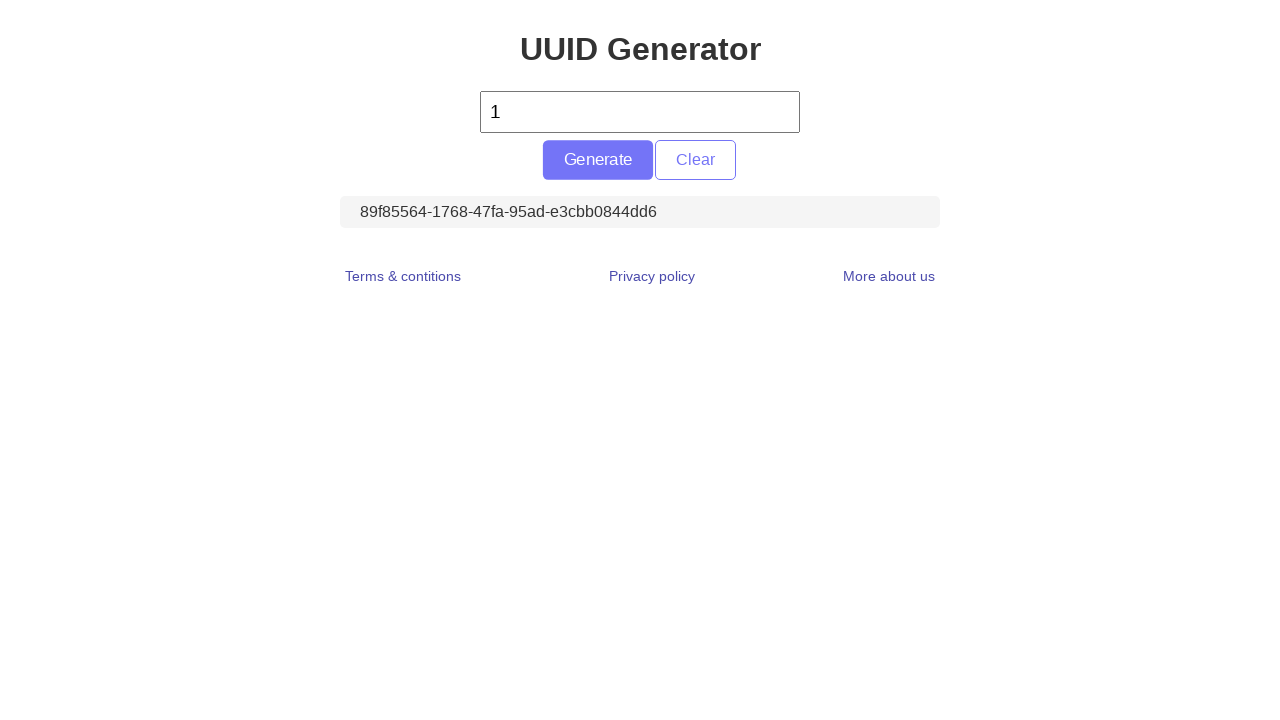

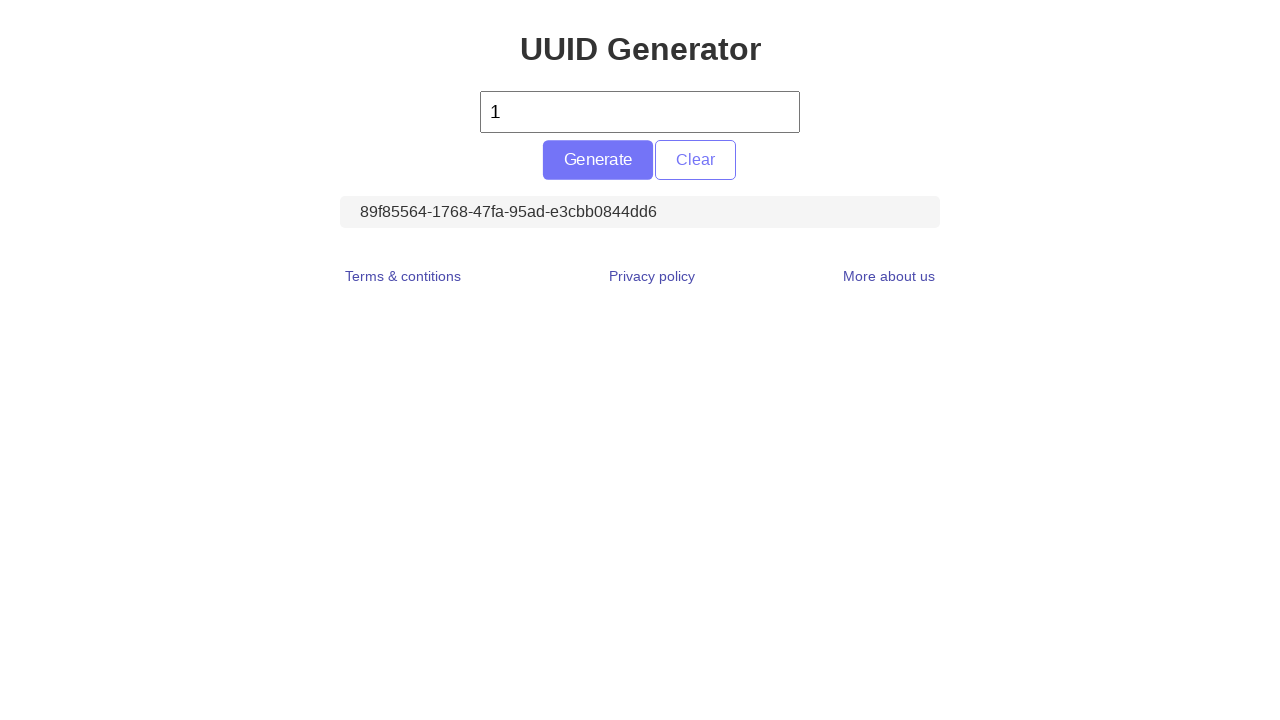